Navigates to SpiceJet SME registration page, finds all links on the page, and clicks on a link containing "foods" if found

Starting URL: http://sme.spicejet.com/Airline/SMERegister

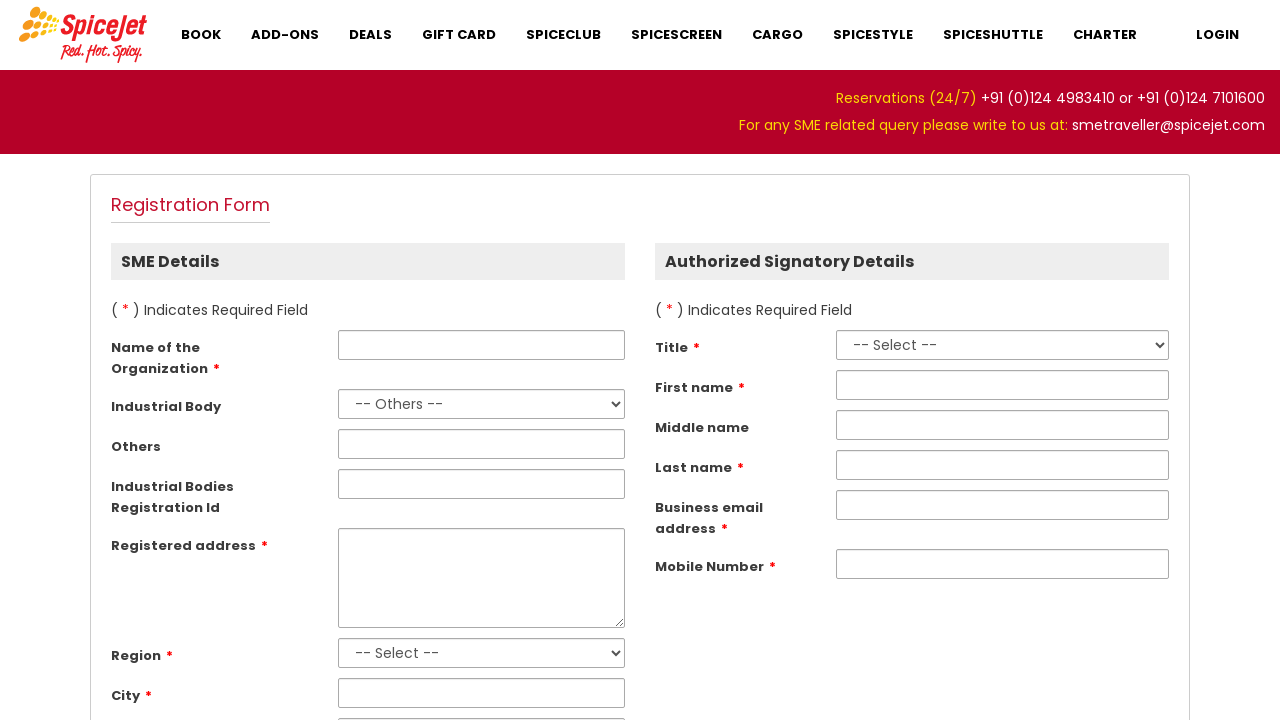

Navigated to SpiceJet SME registration page
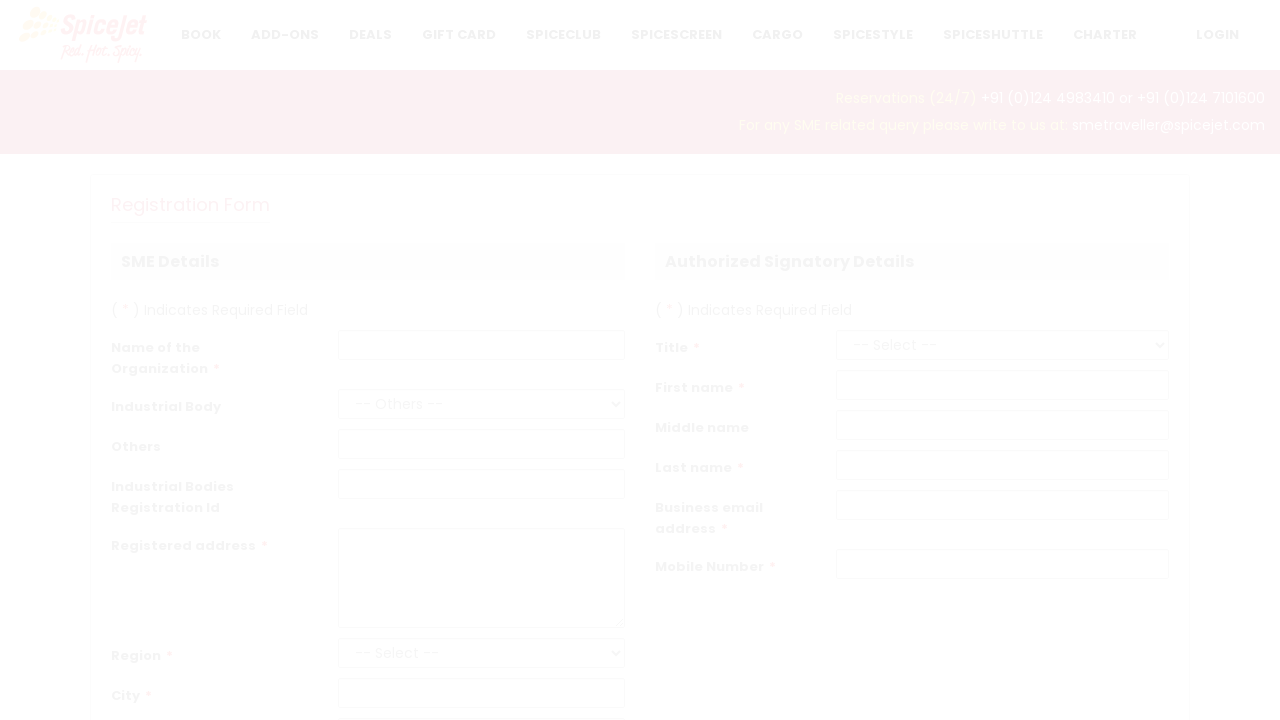

Found all links on the page
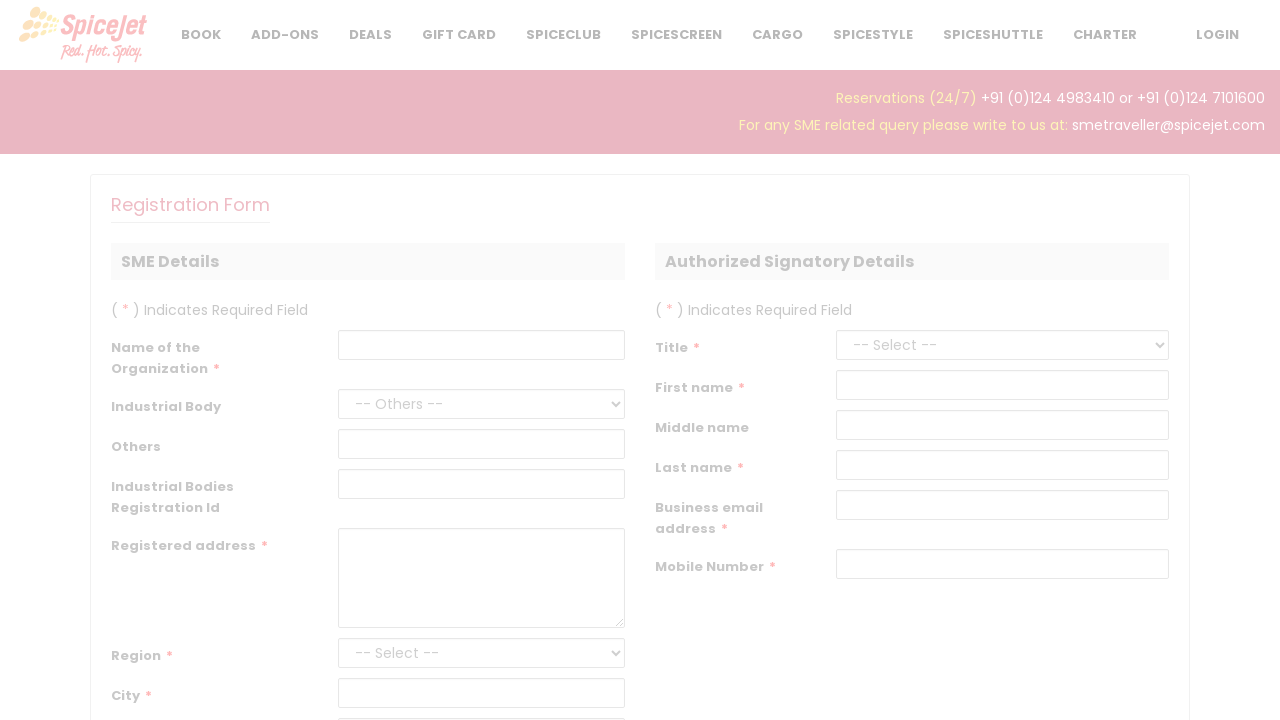

Checked link text: ''
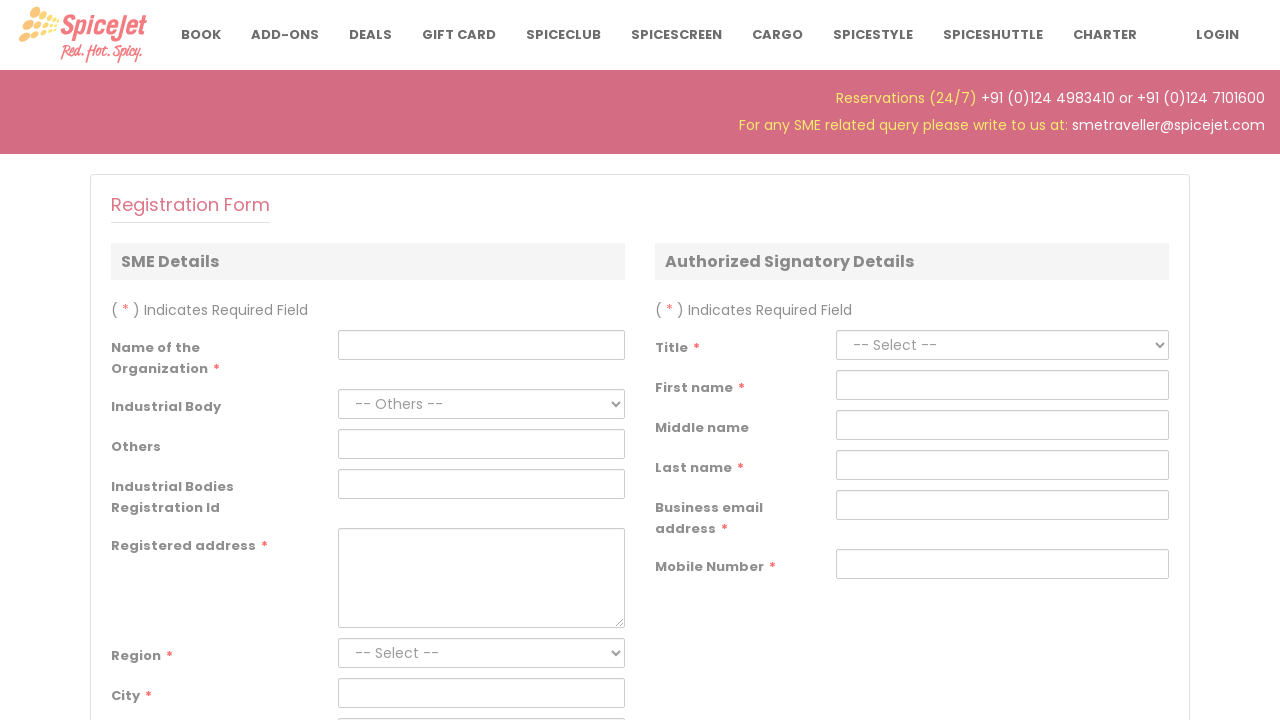

Checked link text: '
                                Book
                            '
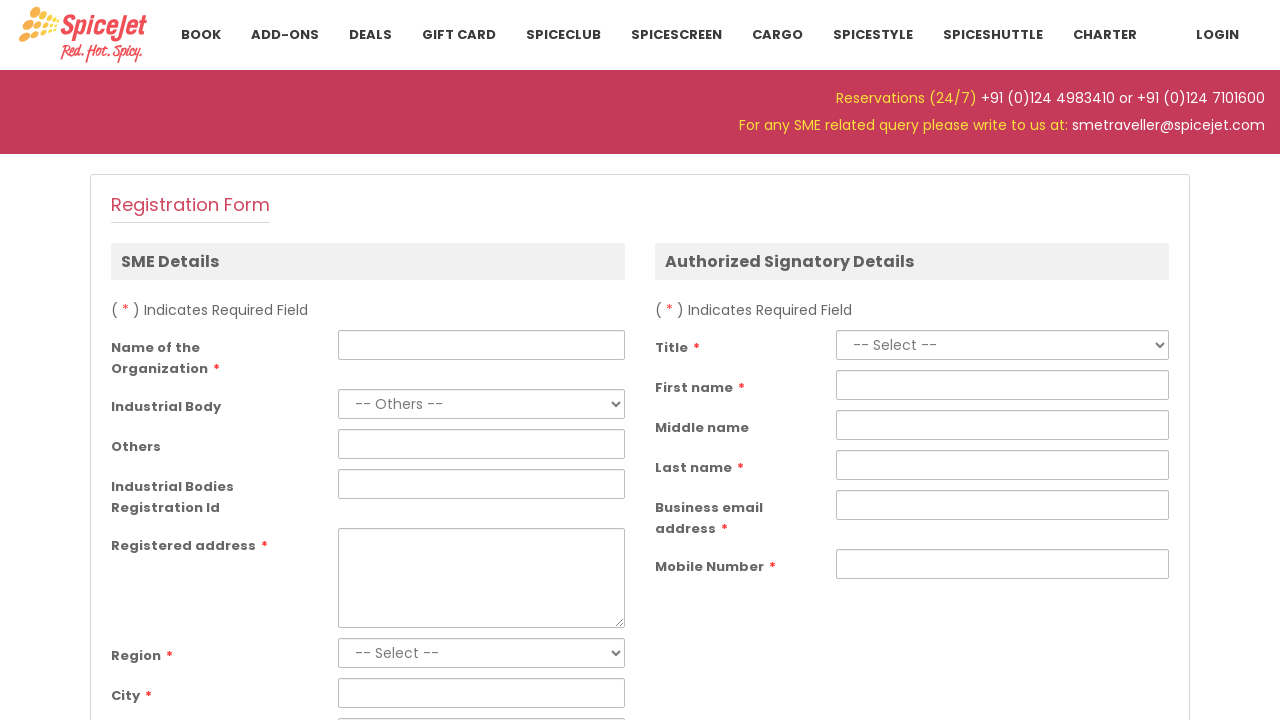

Checked link text: '
                                Add-ons
                                 
                                 
                            '
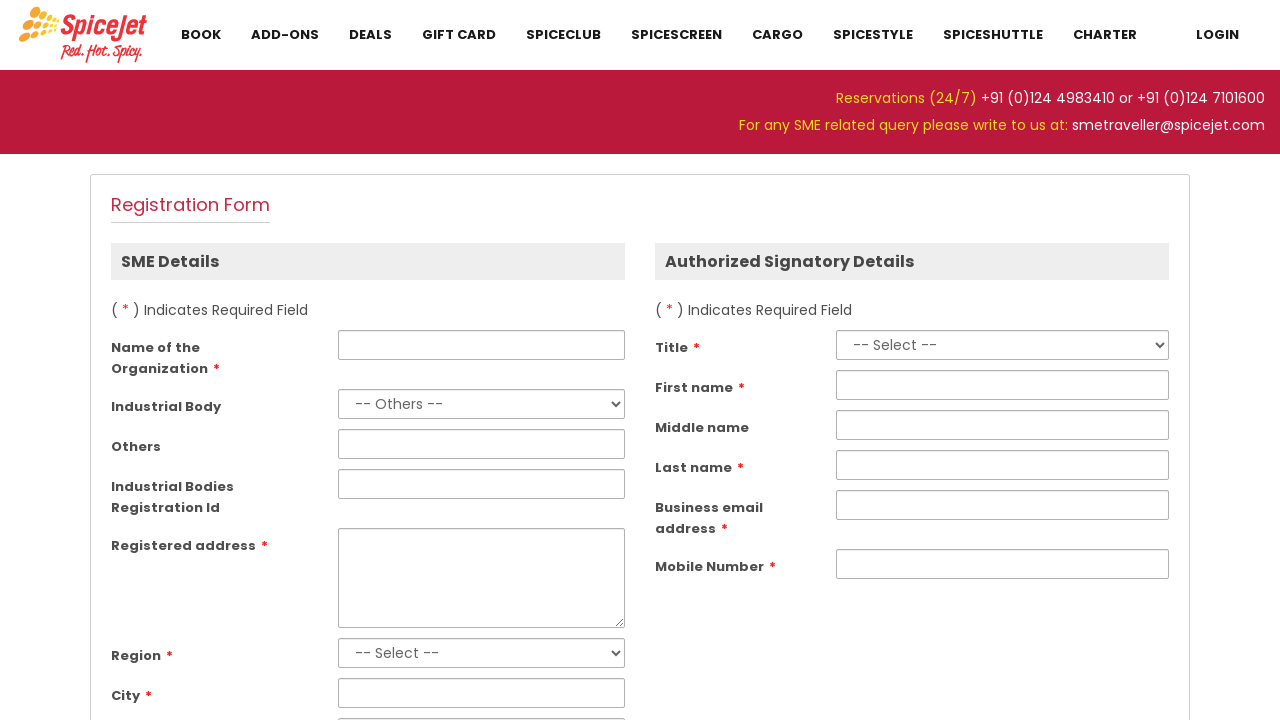

Checked link text: '
                                        SpiceMAX
                                    '
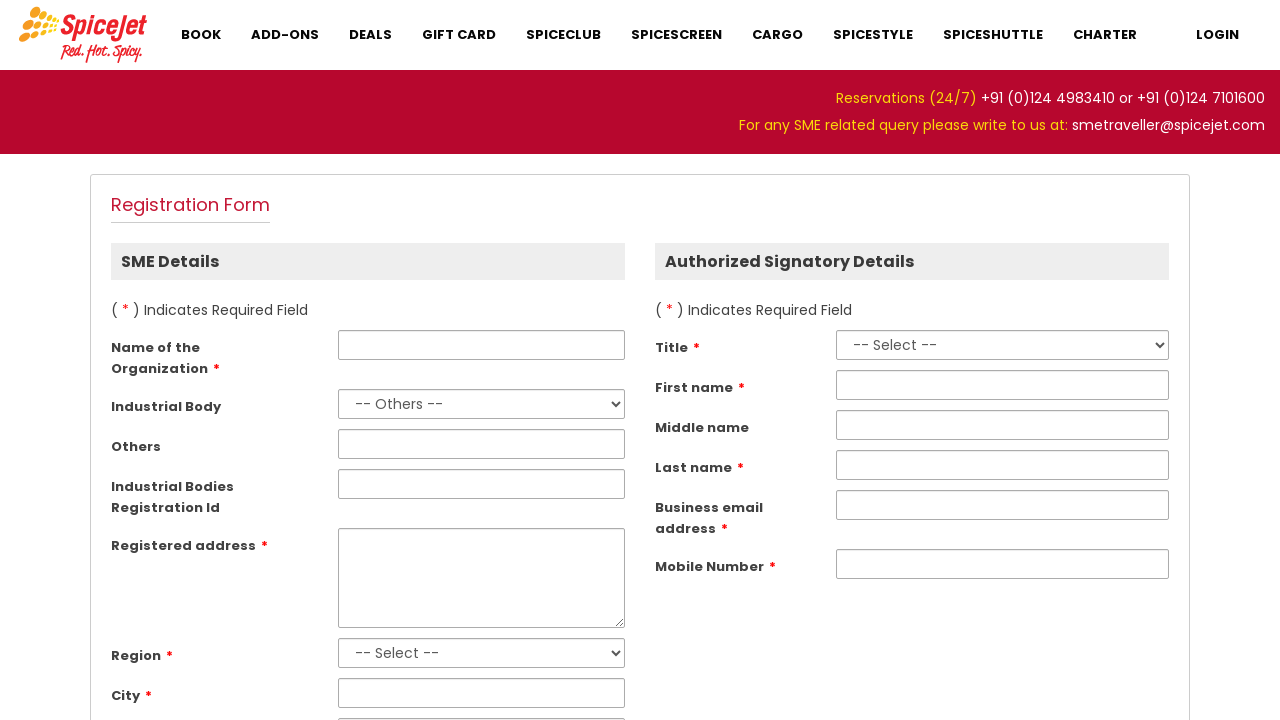

Checked link text: '
                                        Hot Meals
                                    '
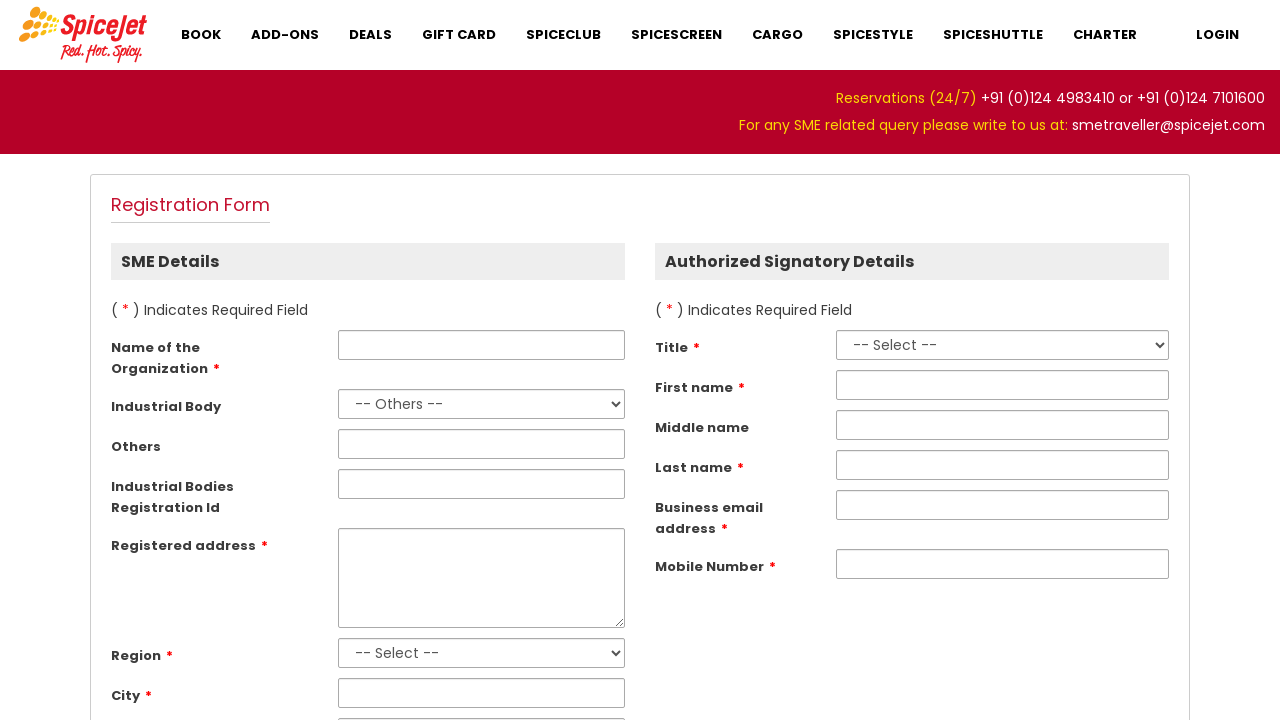

Checked link text: '
                                        Seat + Meal Combo
                                    '
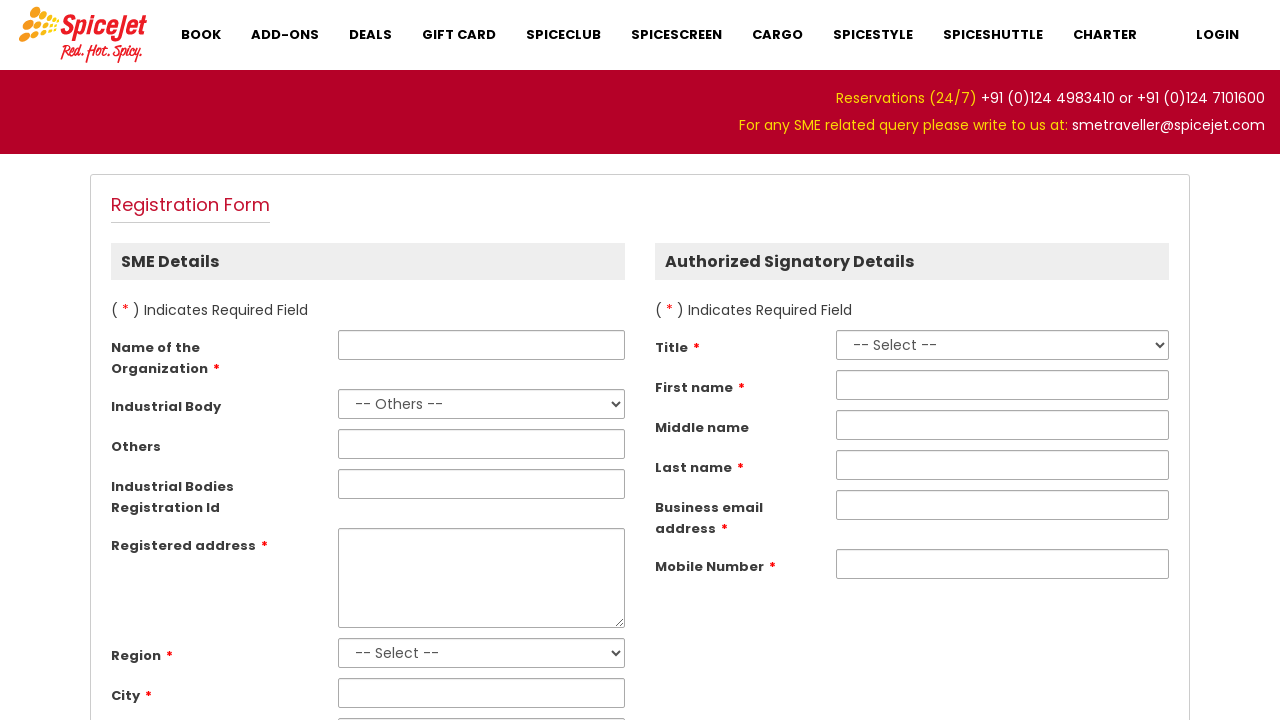

Checked link text: '
                                        You 1st
                                    '
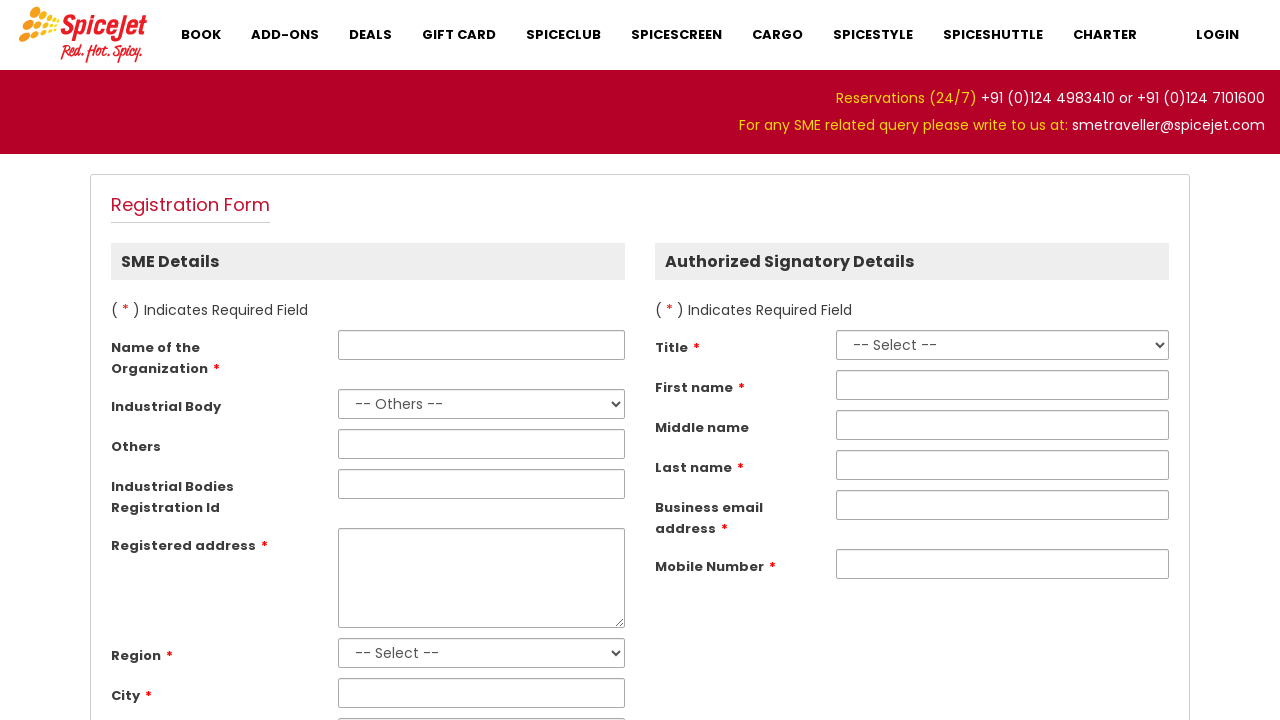

Checked link text: '
                                        Priority Check-in
                                    '
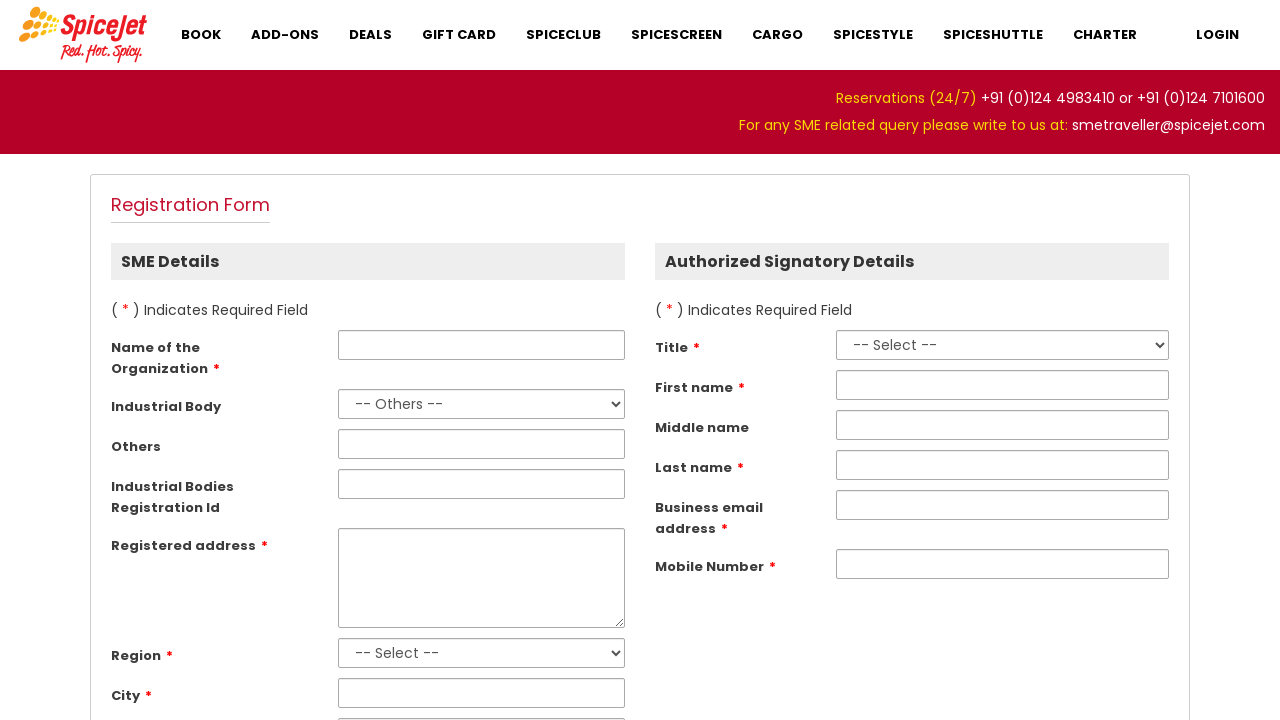

Checked link text: '
                                        International Connection Baggage
                                    '
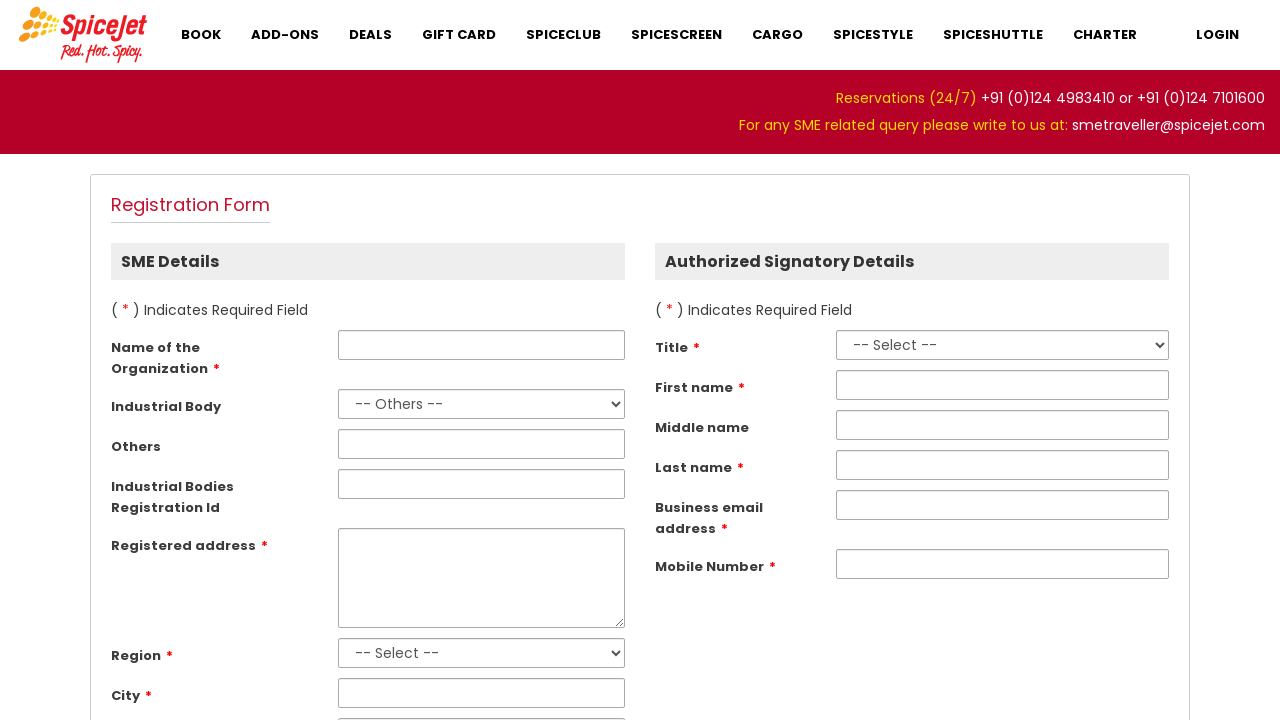

Checked link text: '
                                        Visa Services
                                    '
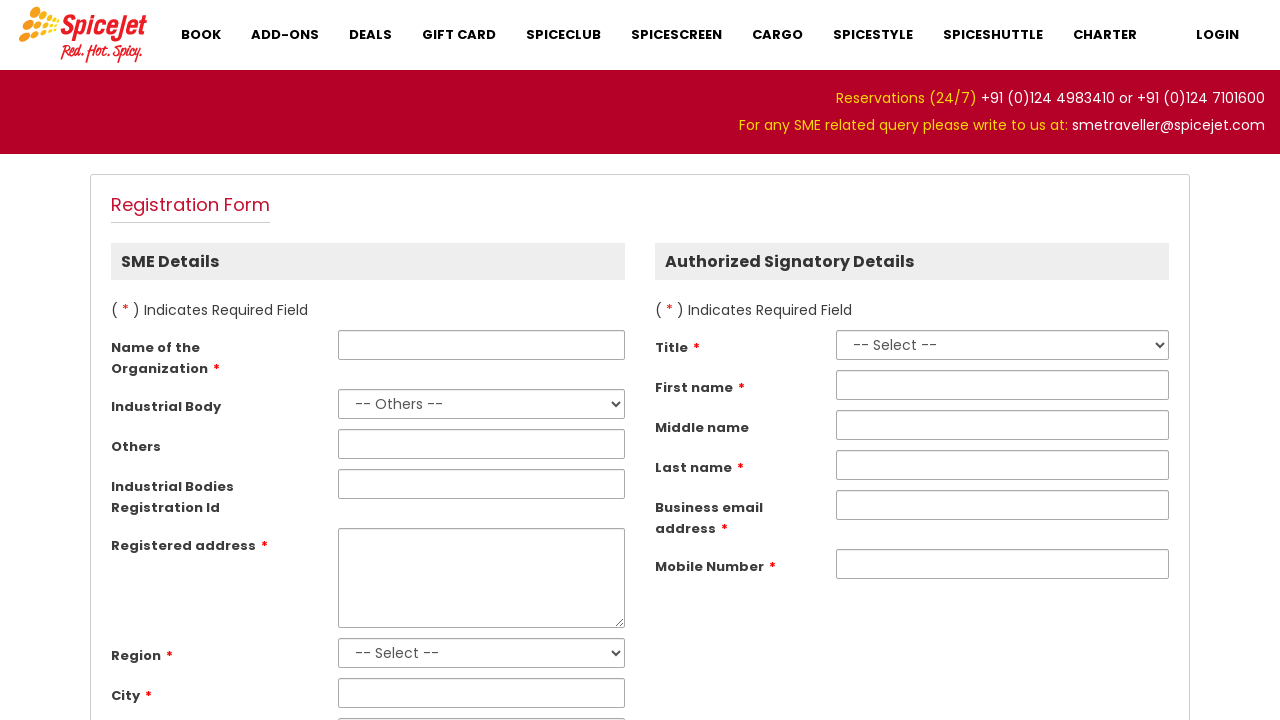

Checked link text: '
                                        MyFlexiPlan
                                    '
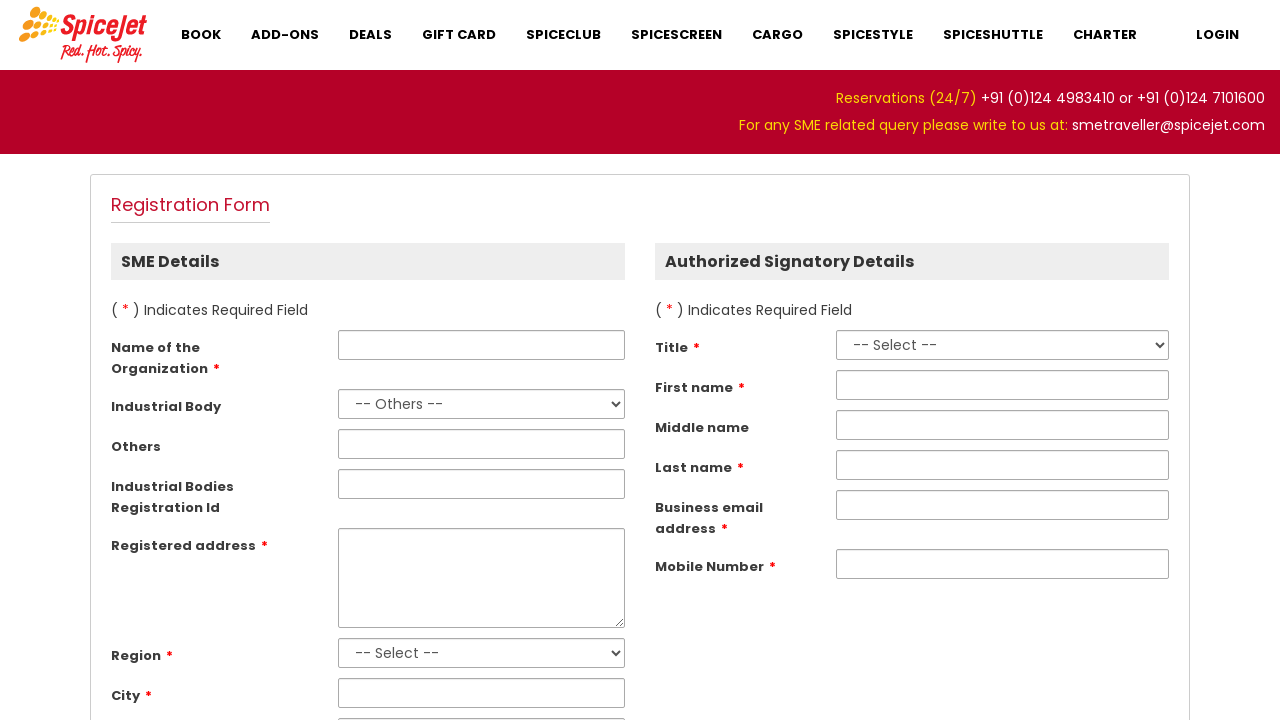

Checked link text: 'Spice Assurance'
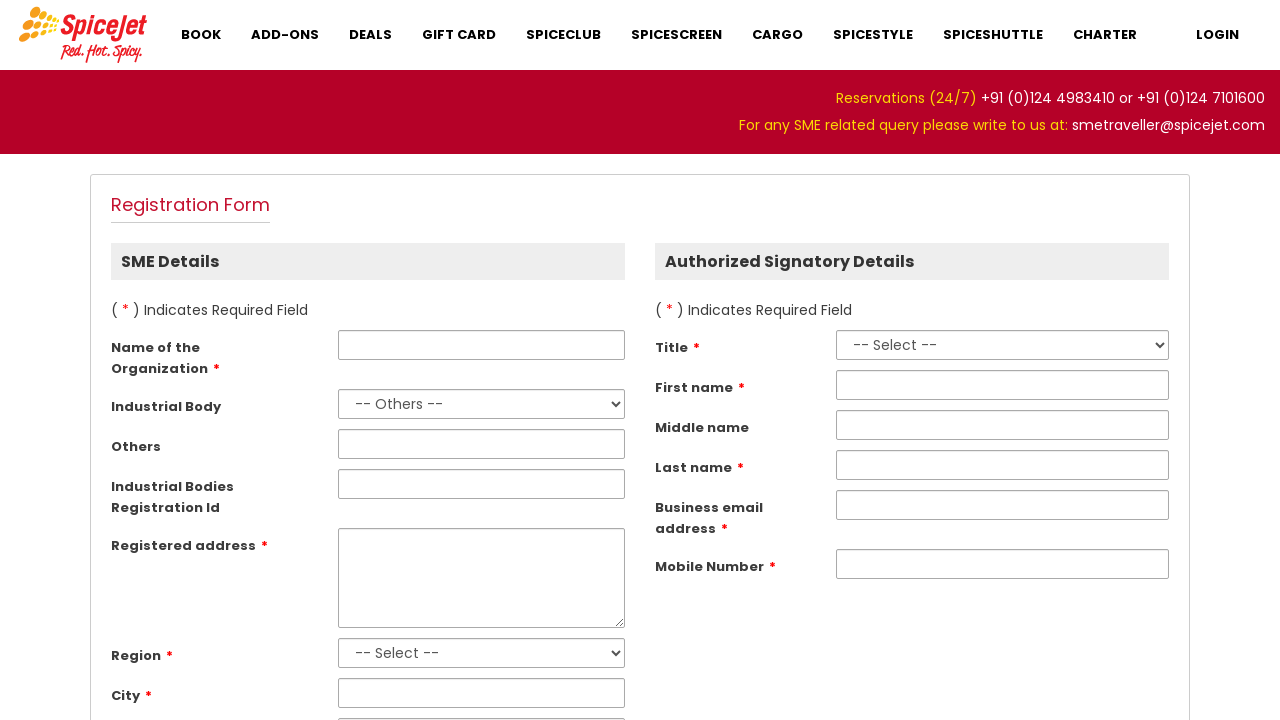

Checked link text: '
                                        Travel Insurance
                                    '
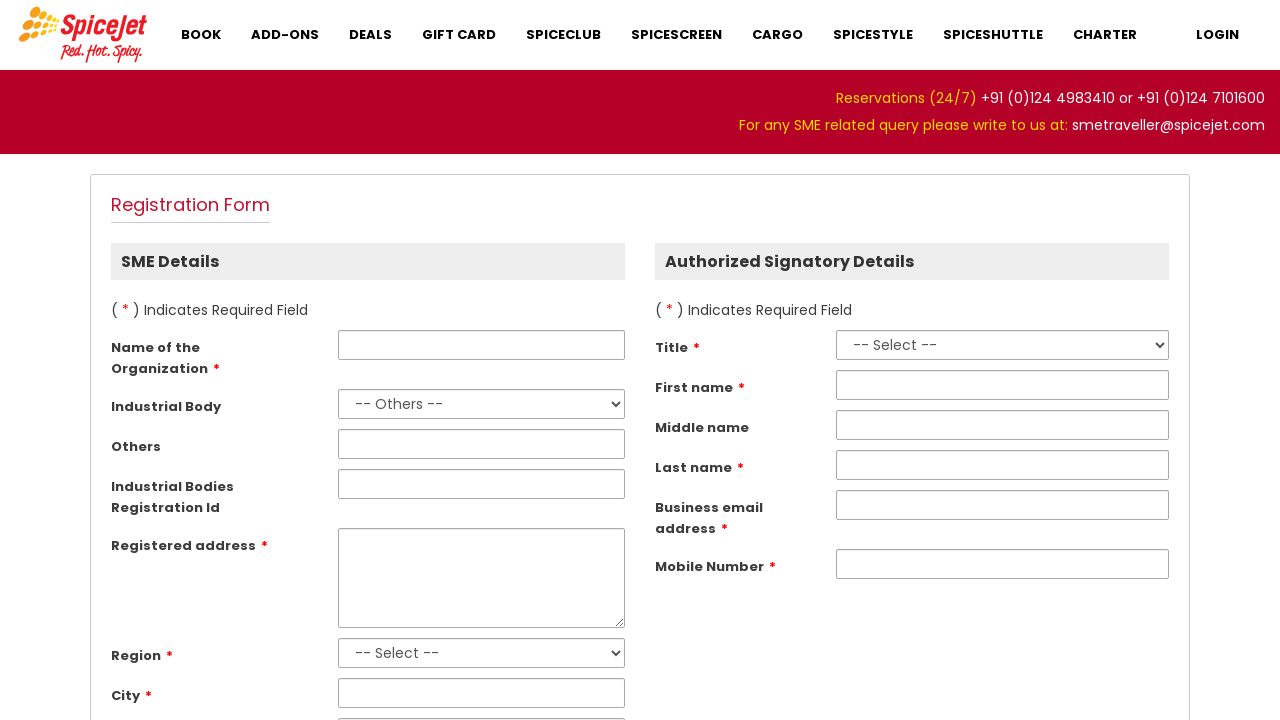

Checked link text: 'Friends and Family'
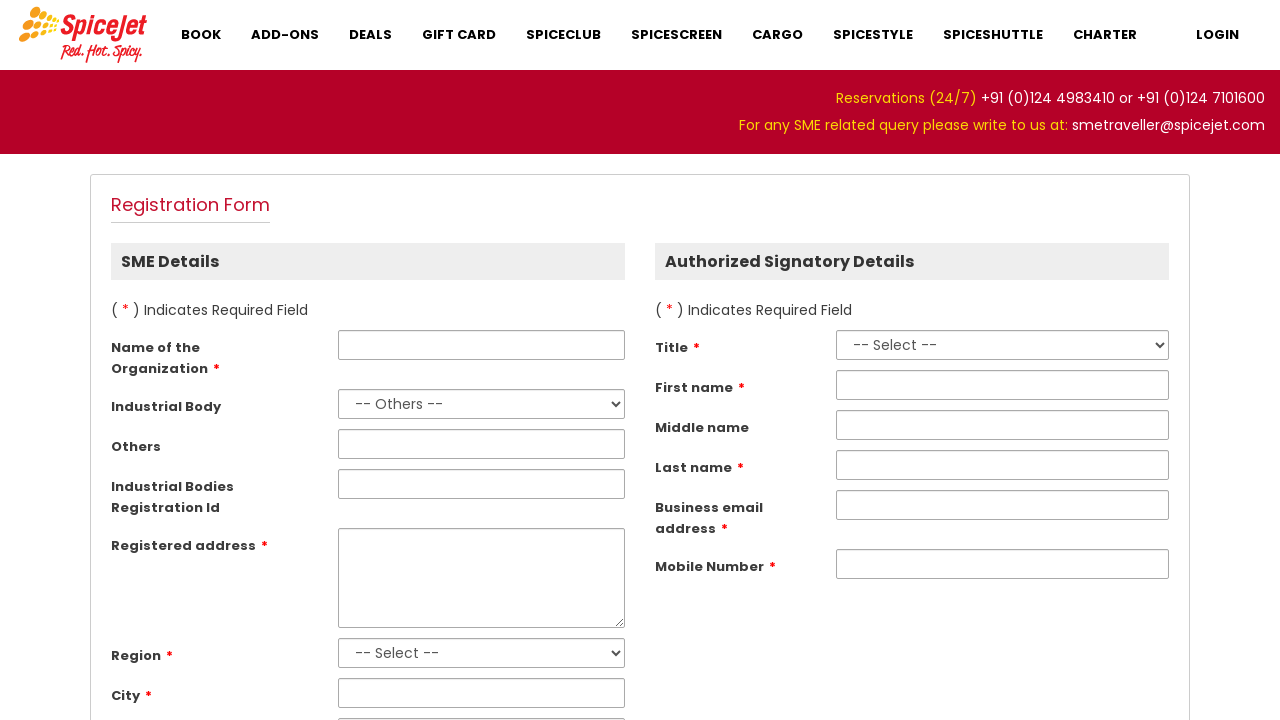

Checked link text: '
                                        Senior Citizen Discount
                                    '
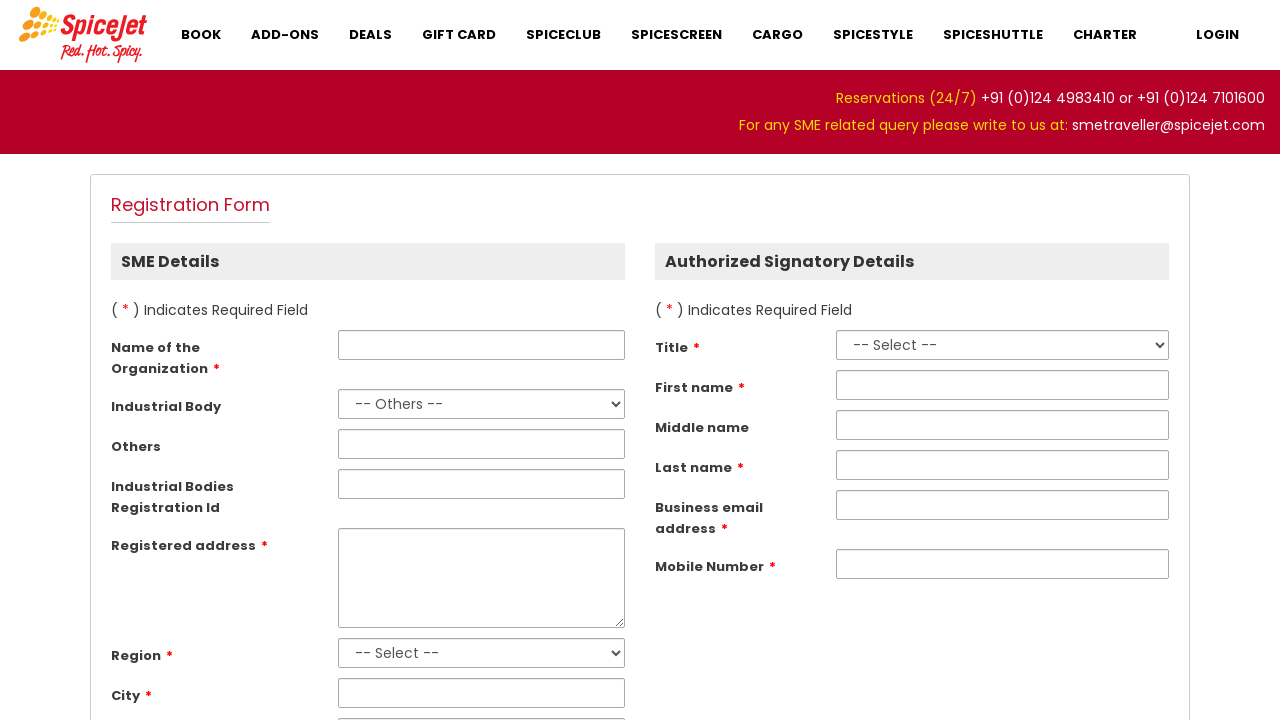

Checked link text: '
                                        Student Discount
                                    '
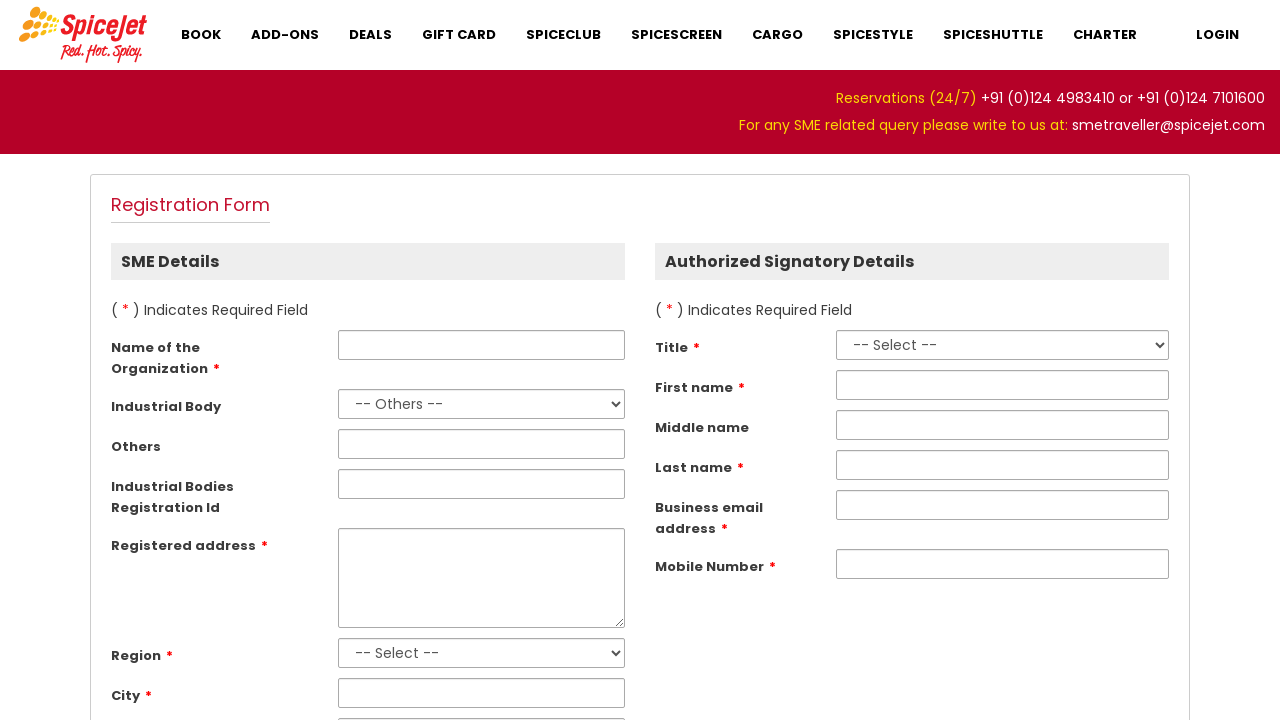

Checked link text: ' Extra Seat '
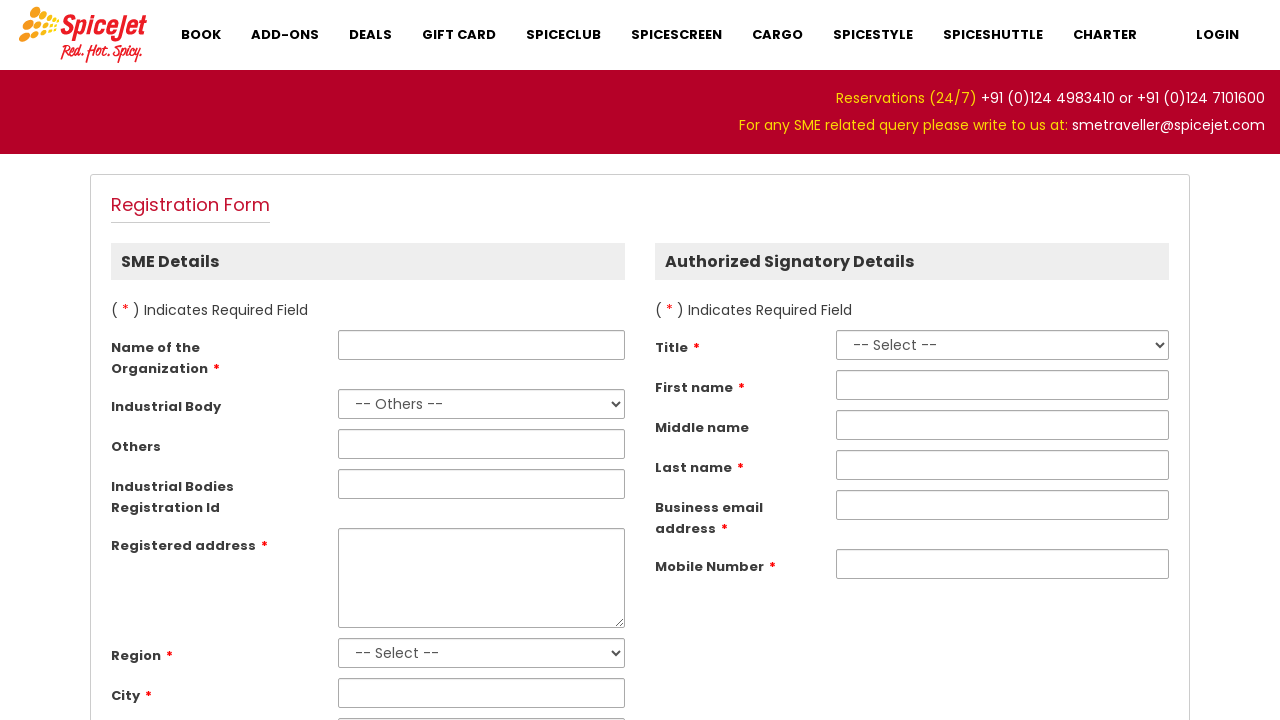

Checked link text: ' Zero Cancellation '
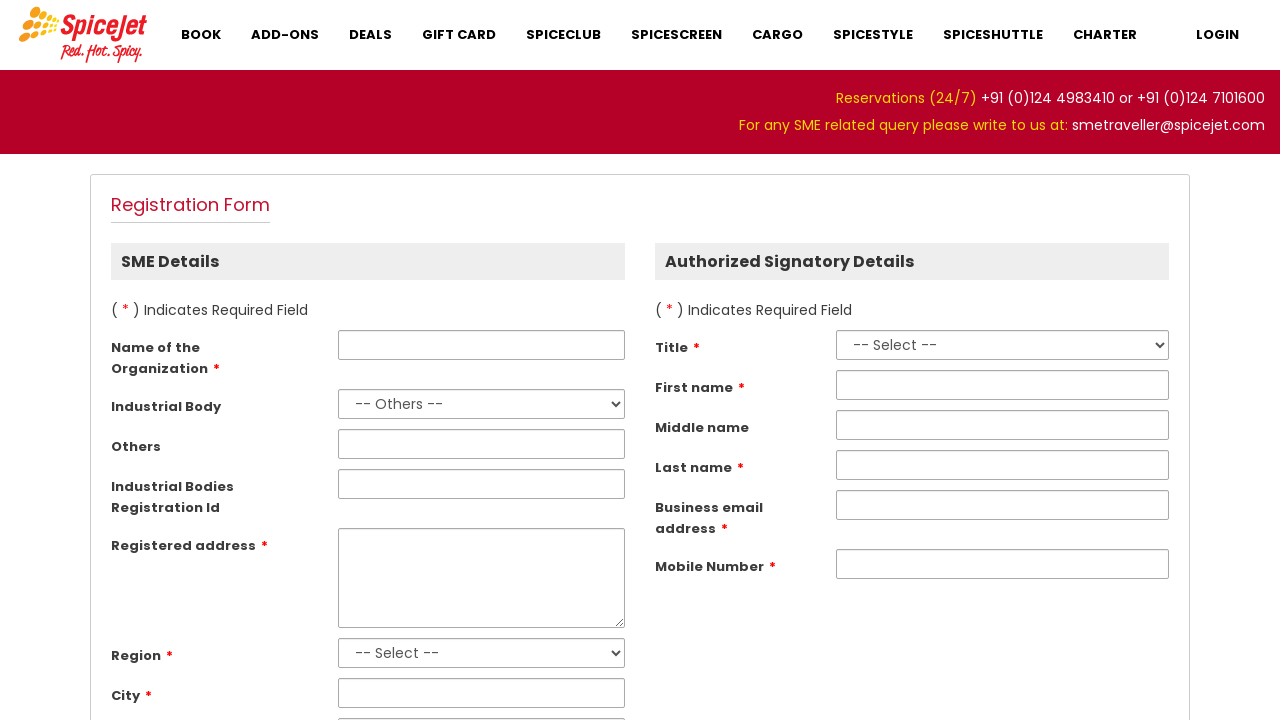

Checked link text: ' Covid-19 RT-PCR Test '
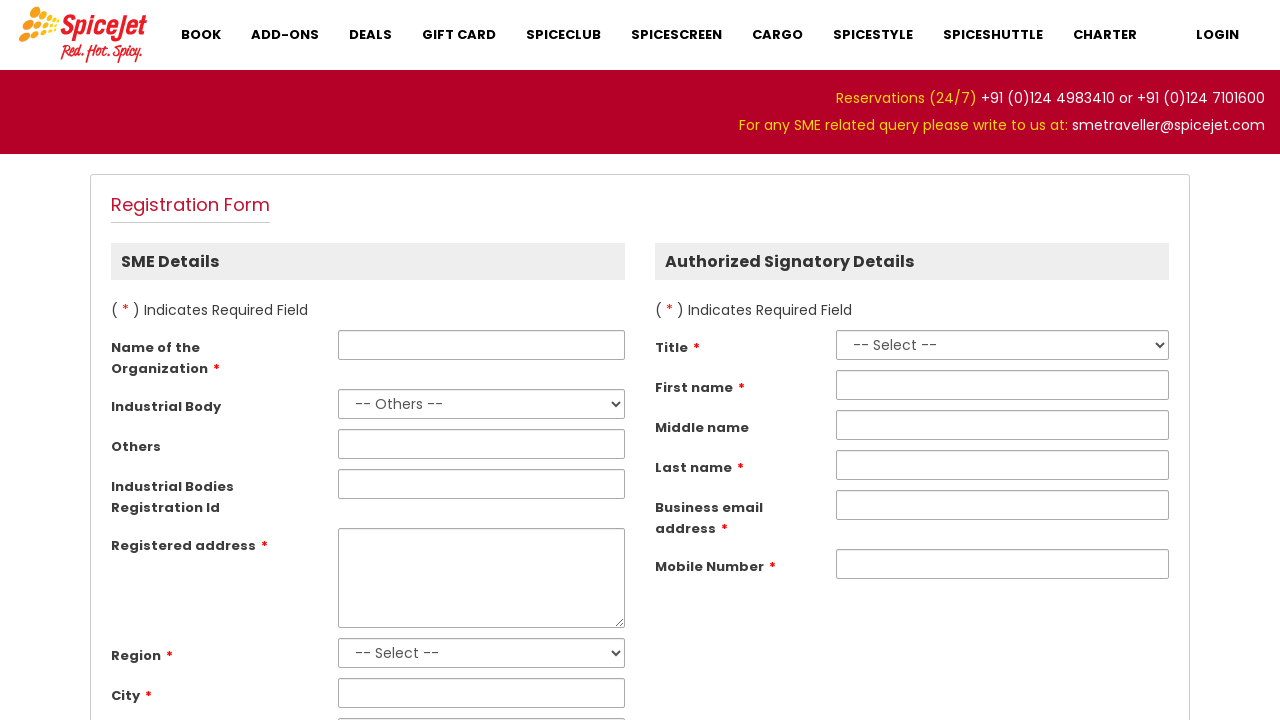

Checked link text: 'Indian Armed Forces   Personnel'
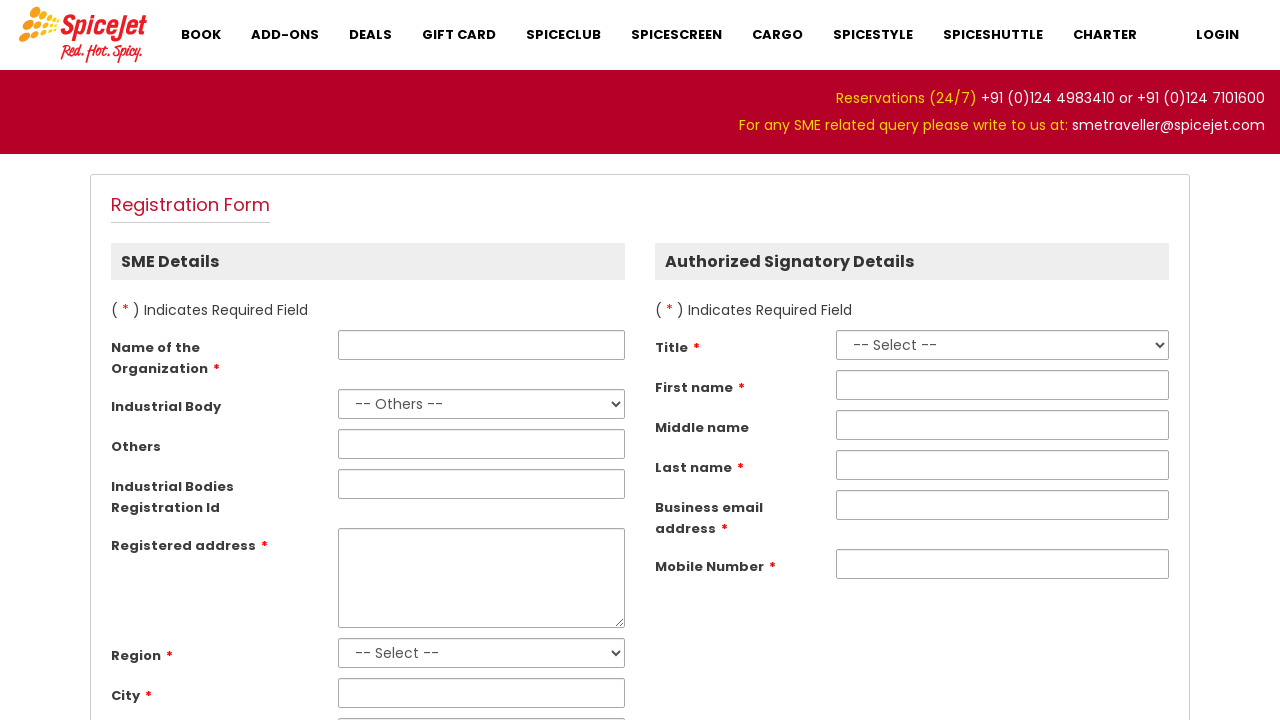

Checked link text: ' International SIM Cards '
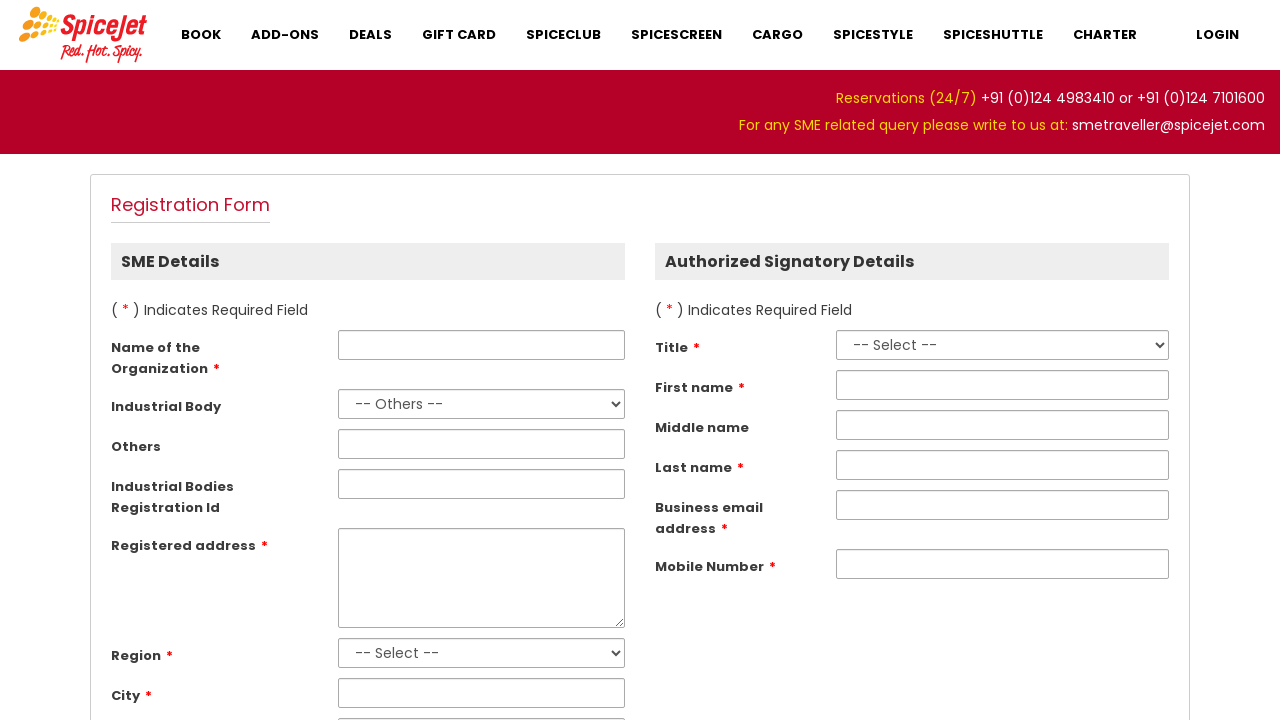

Checked link text: '
                                DEALS
                            '
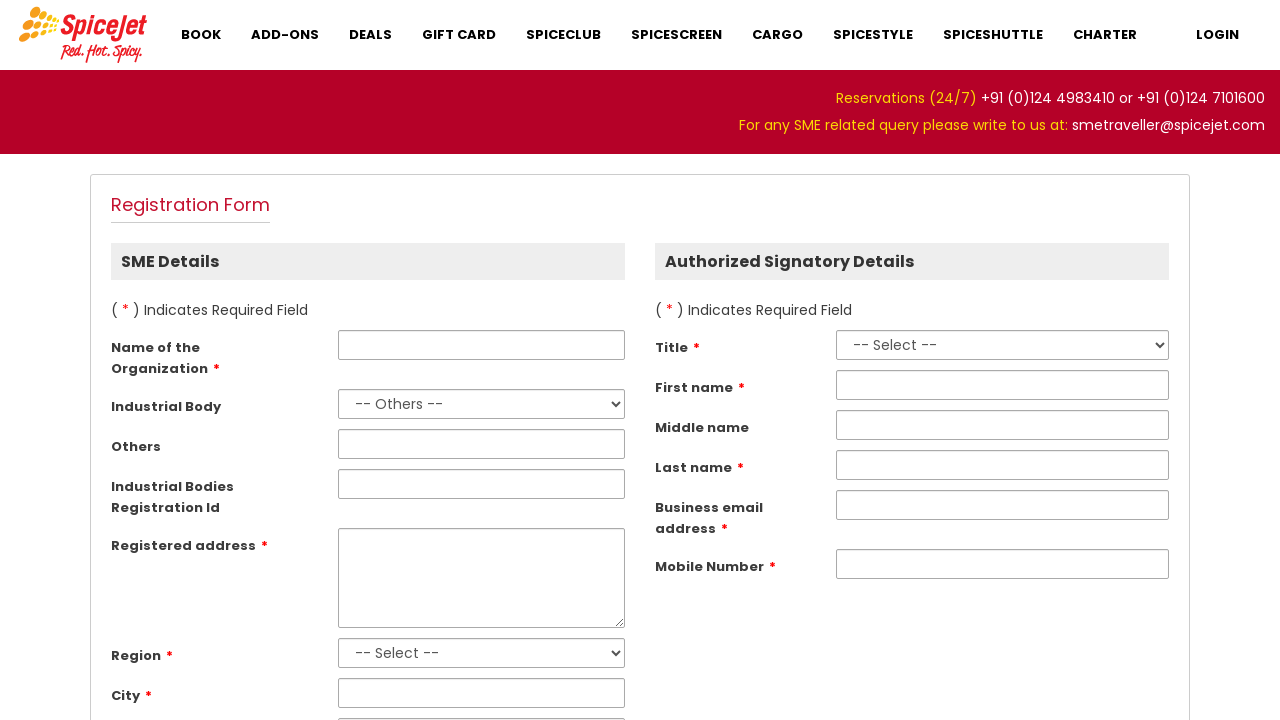

Checked link text: '
                                Gift Card
                            '
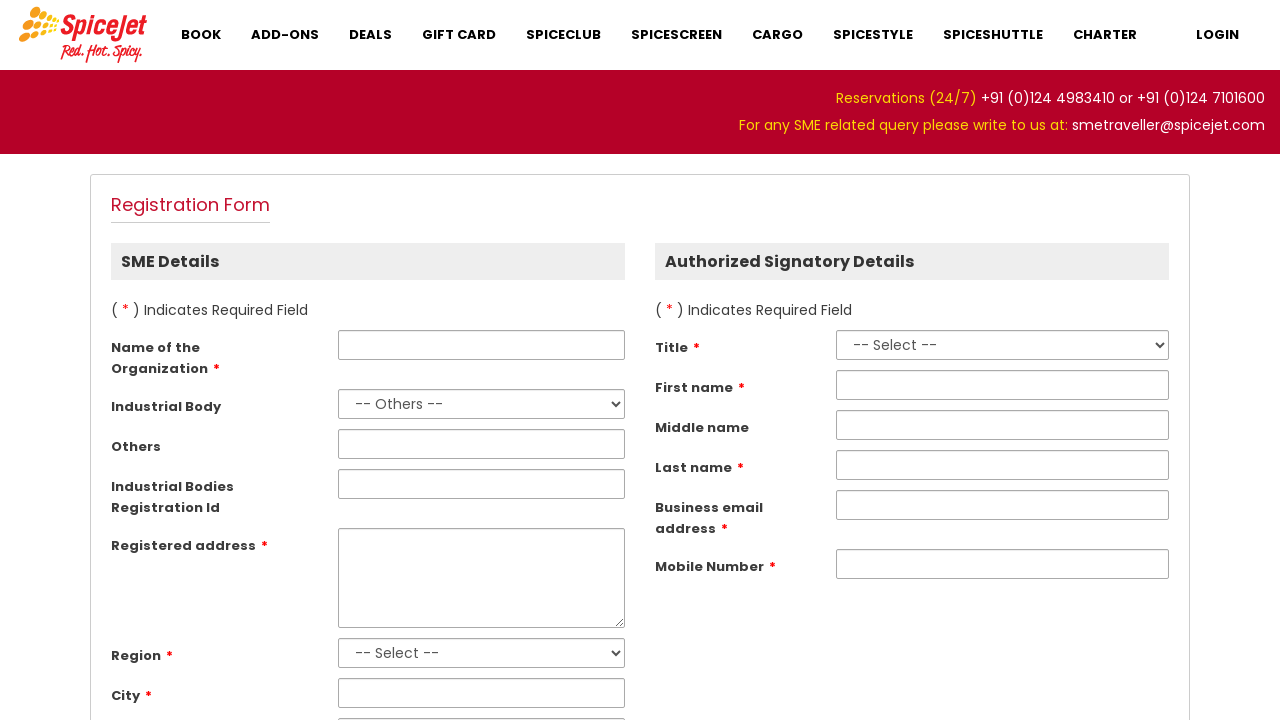

Checked link text: '
                                SpiceClub
                            '
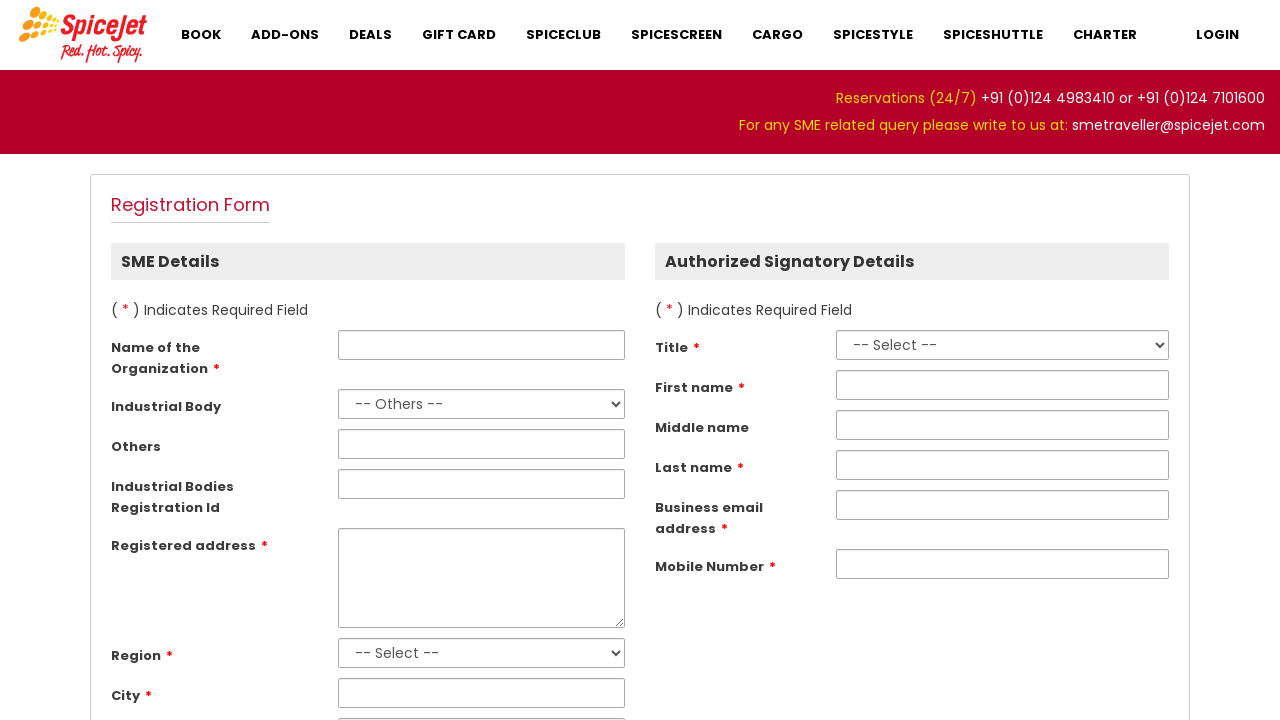

Checked link text: '
                                SpiceScreen
                            '
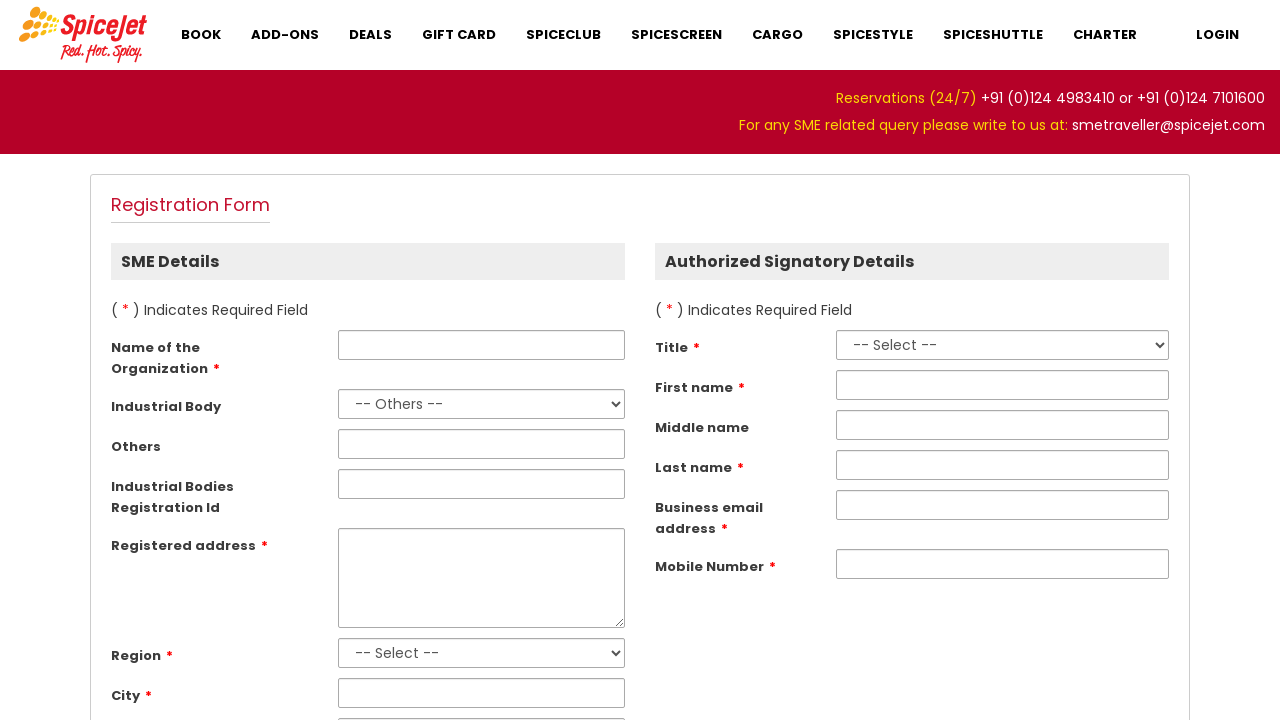

Checked link text: '
                                Cargo
                            '
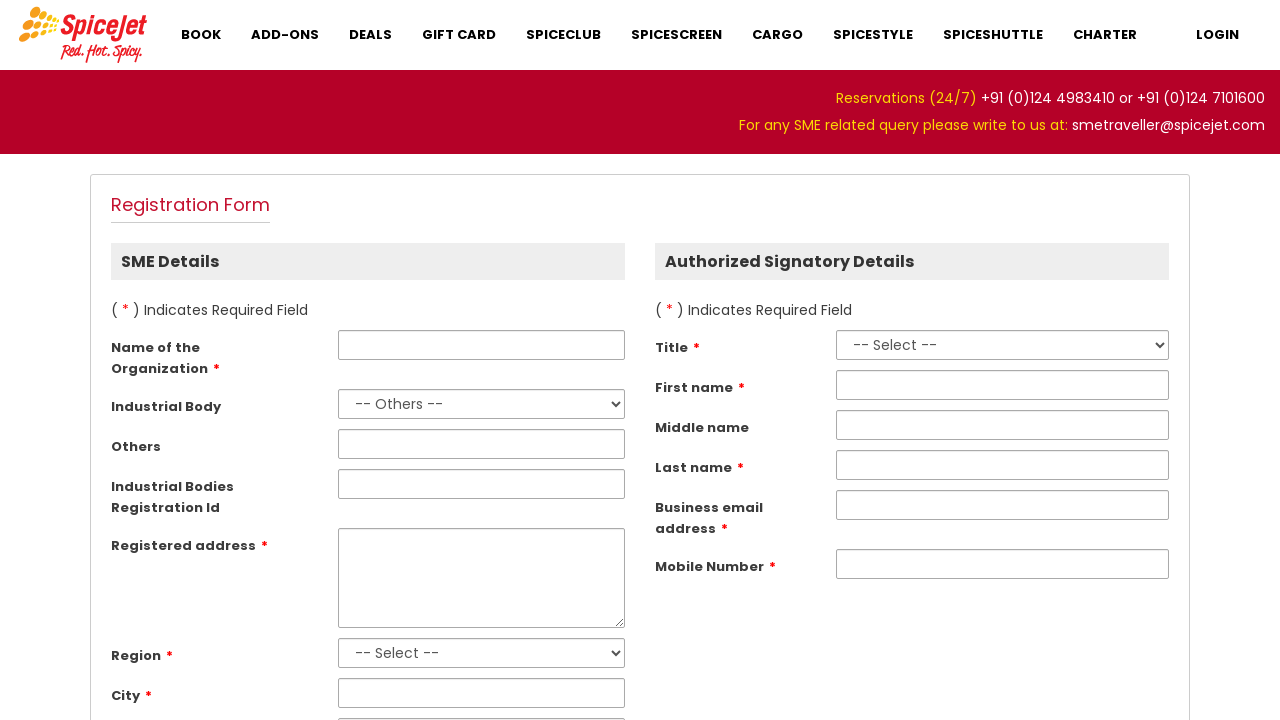

Checked link text: '
                                SpiceStyle
                            '
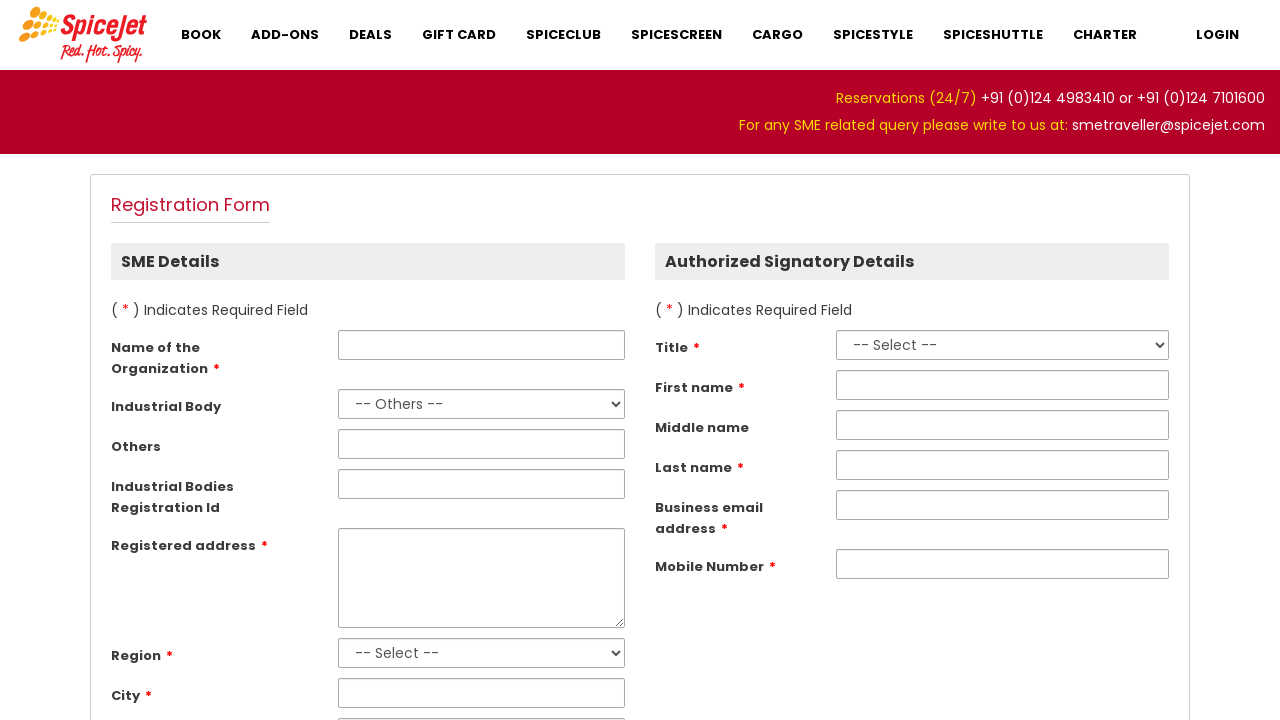

Checked link text: '
                                SpiceShuttle
                            '
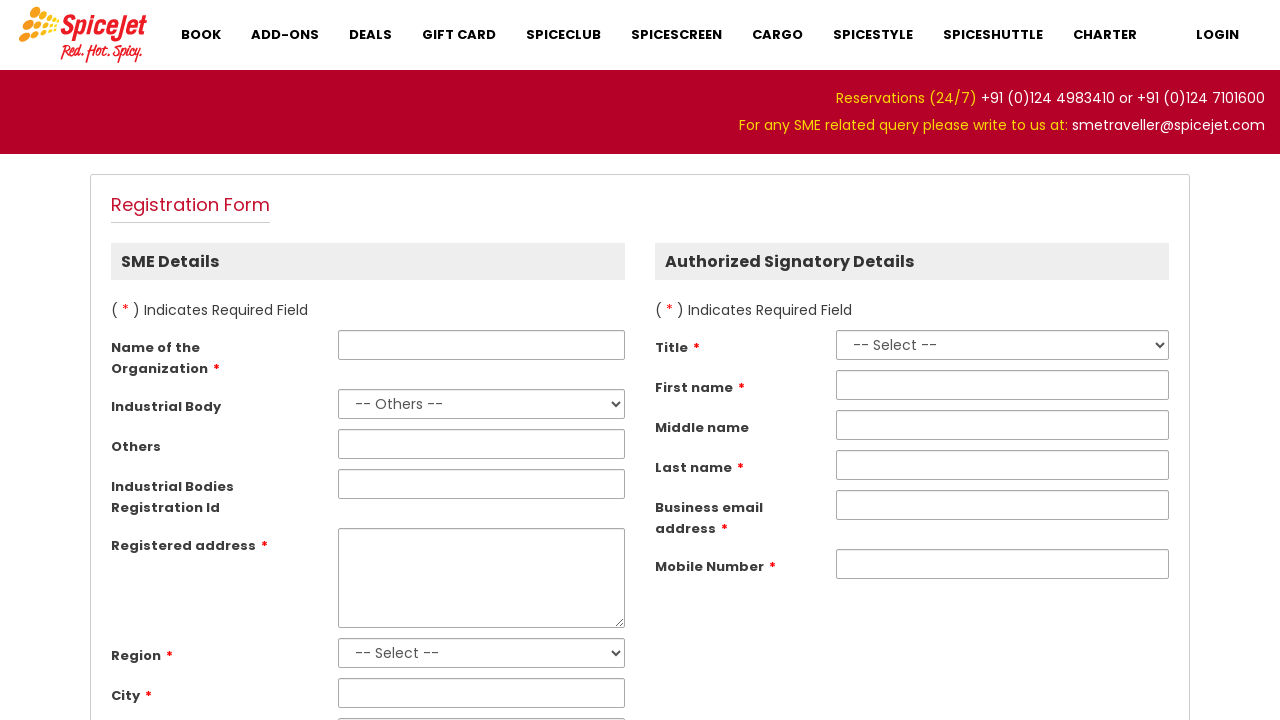

Checked link text: '
                                Charter
                            '
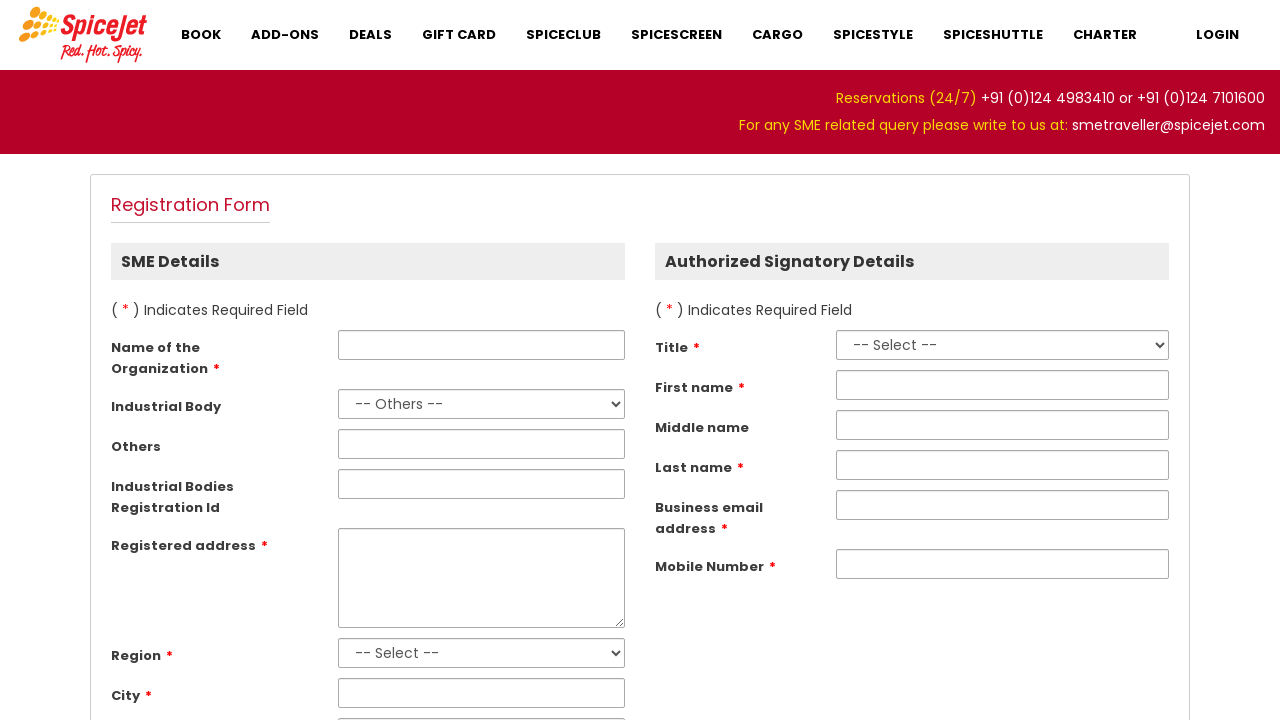

Checked link text: '
                                Login
                            '
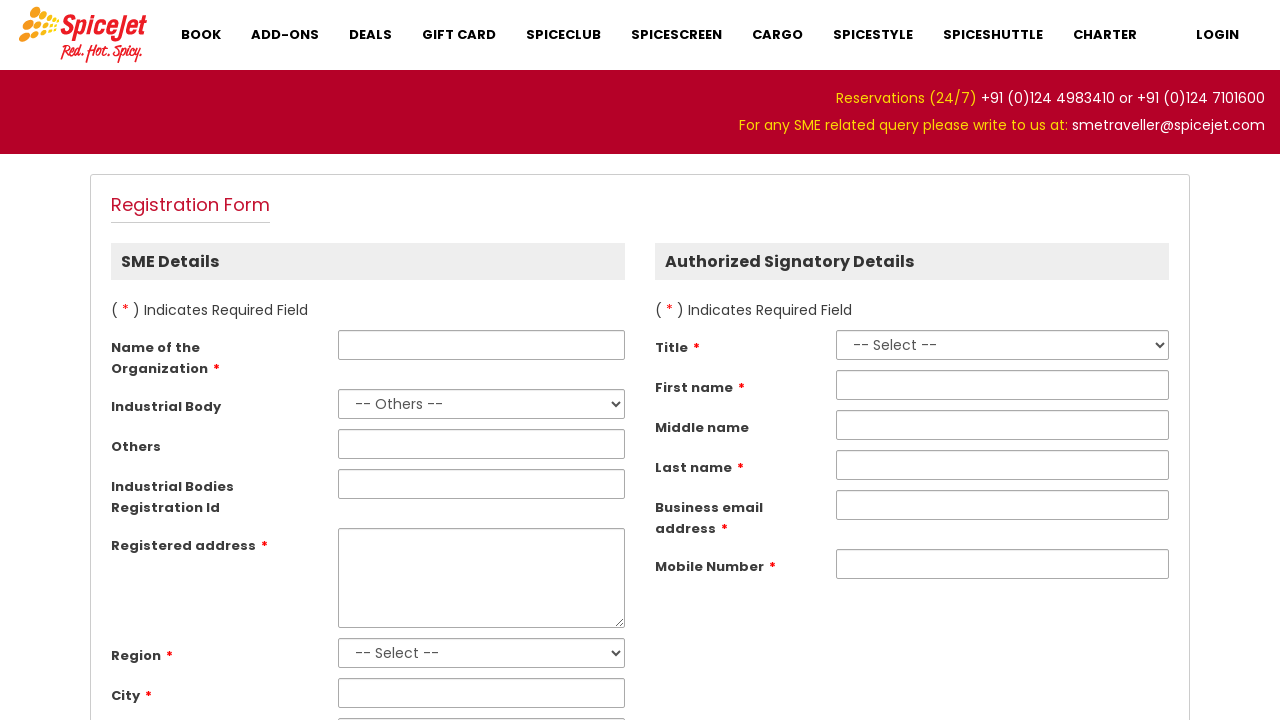

Checked link text: ' smetraveller@spicejet.com'
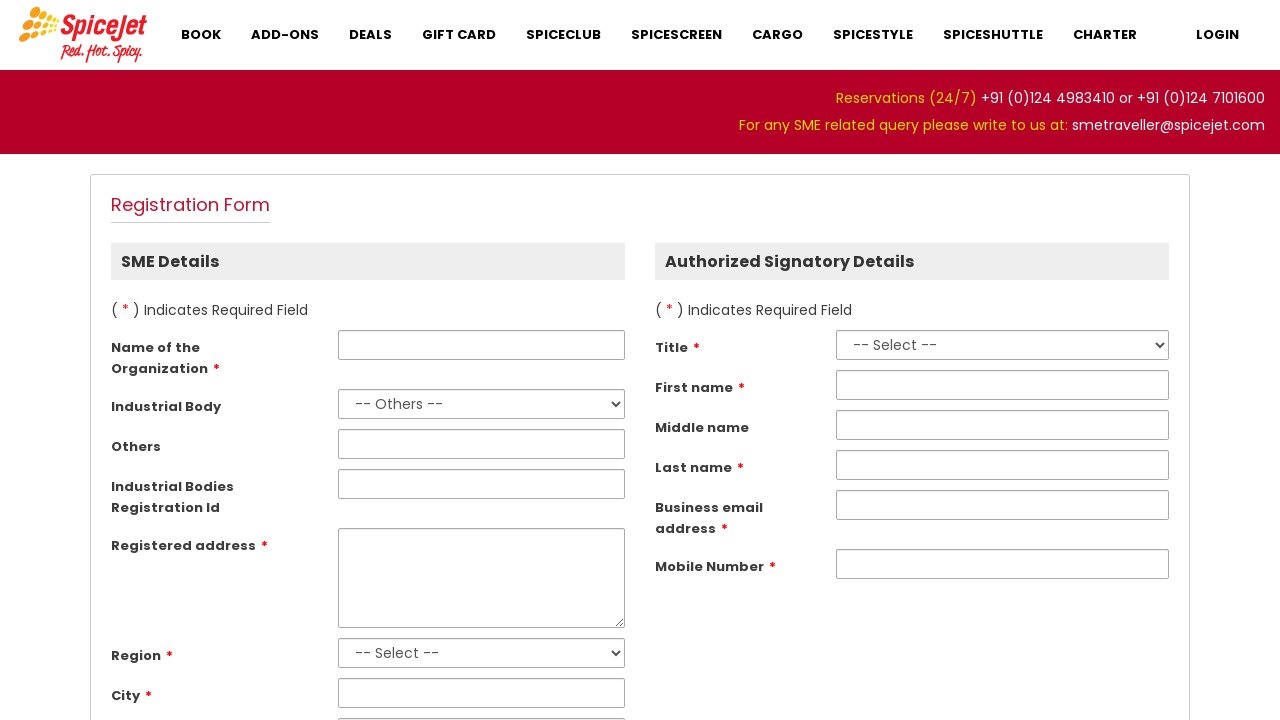

Checked link text: 'Login'
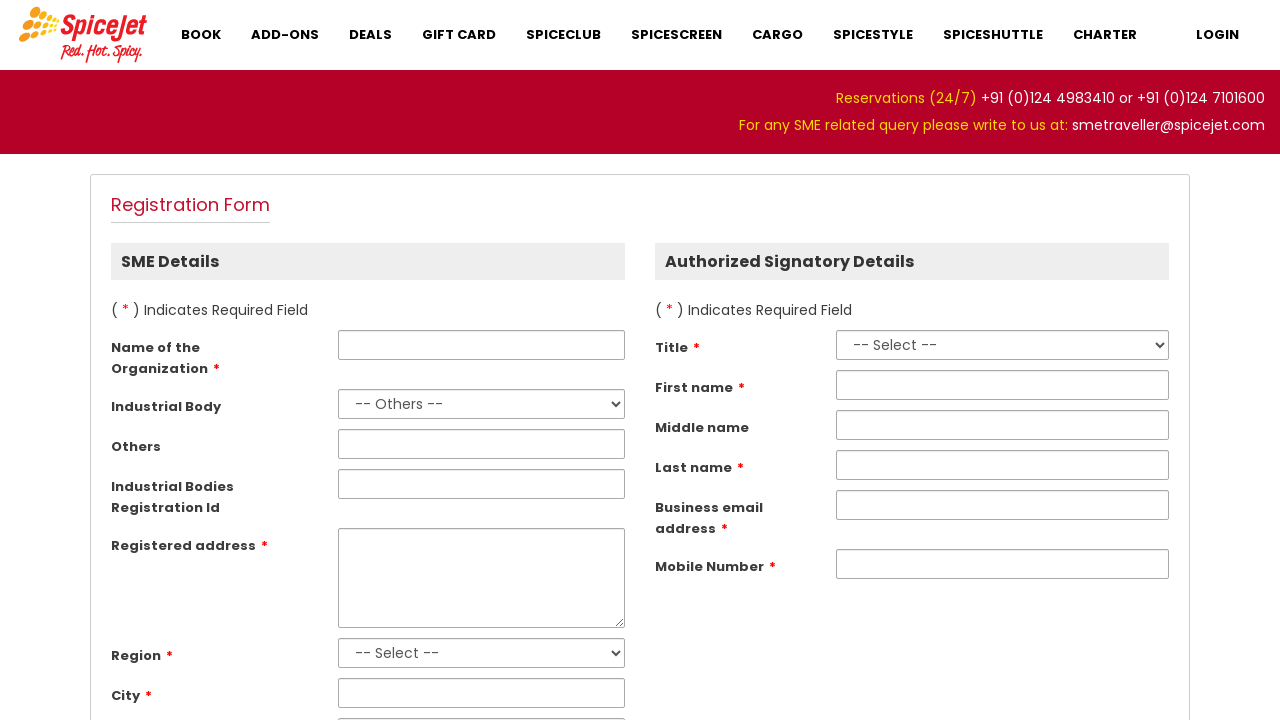

Checked link text: ''
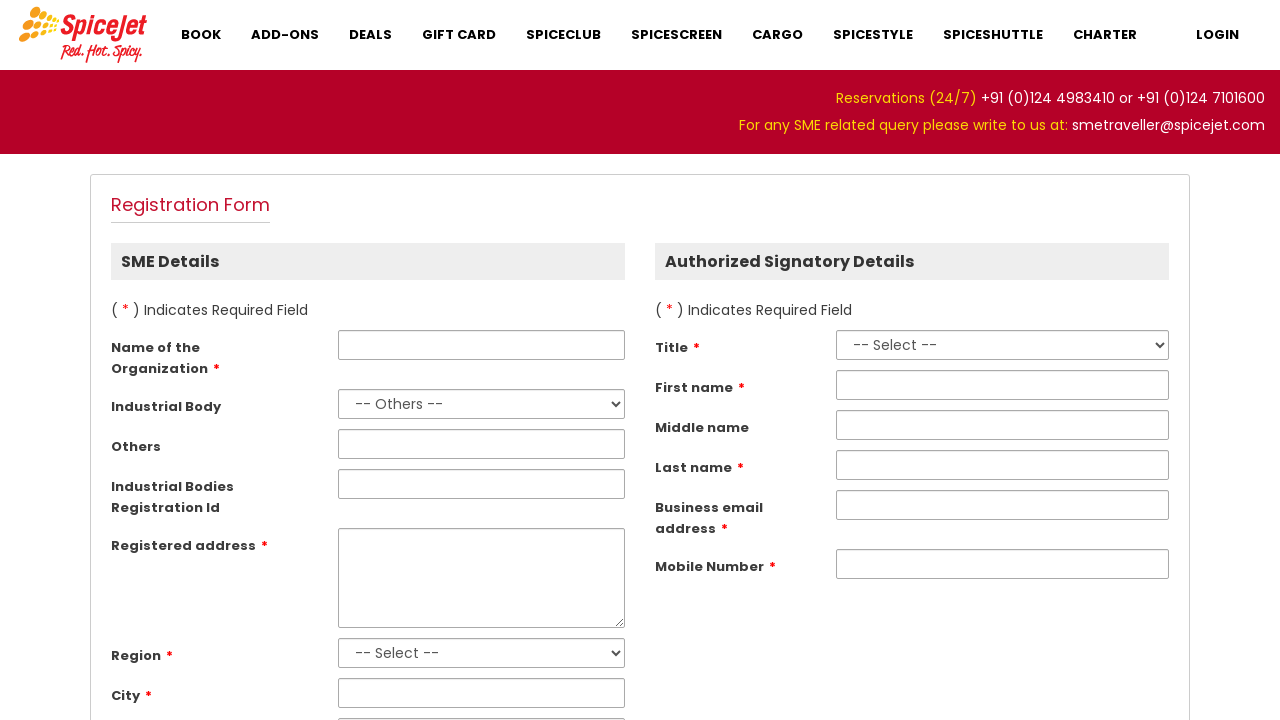

Checked link text: ''
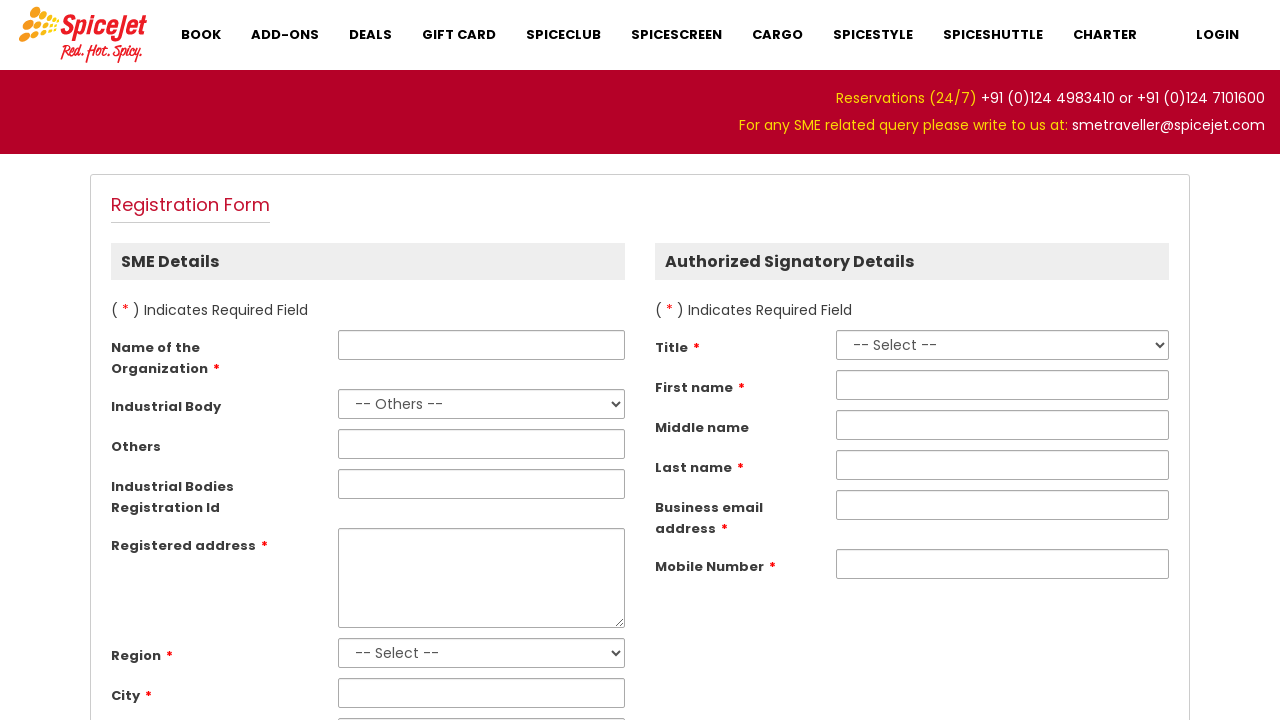

Checked link text: ''
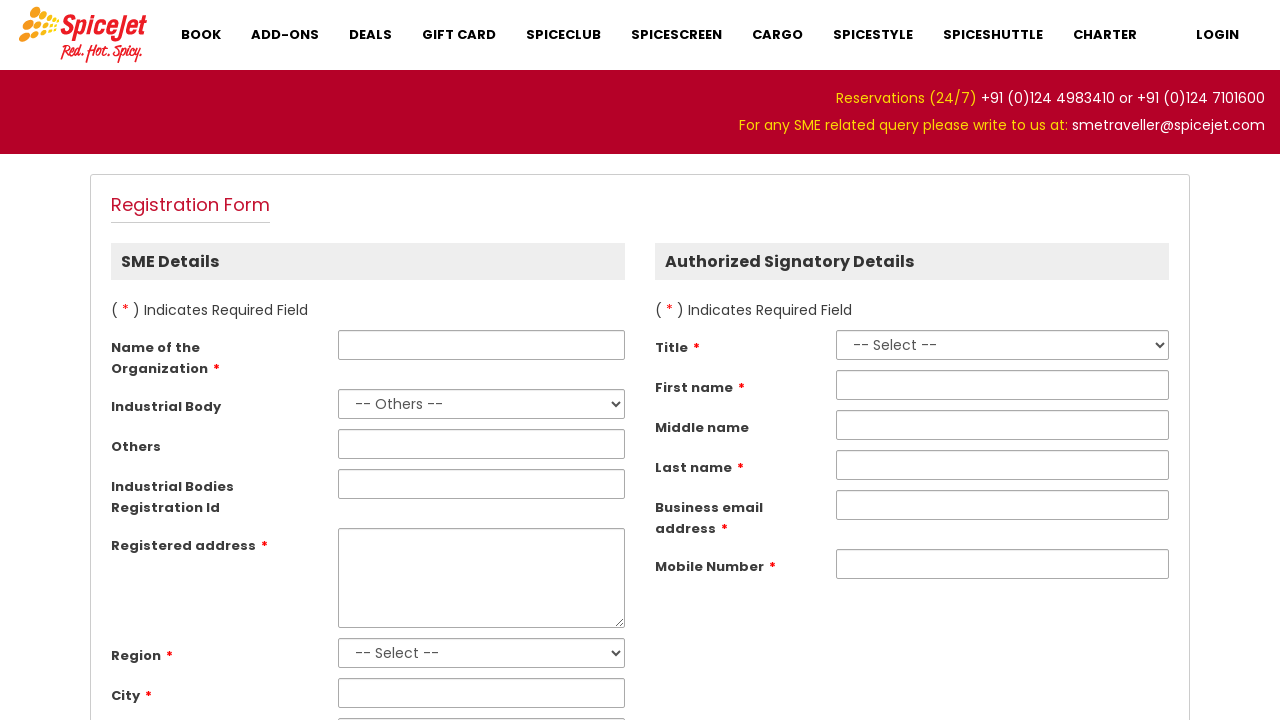

Checked link text: ''
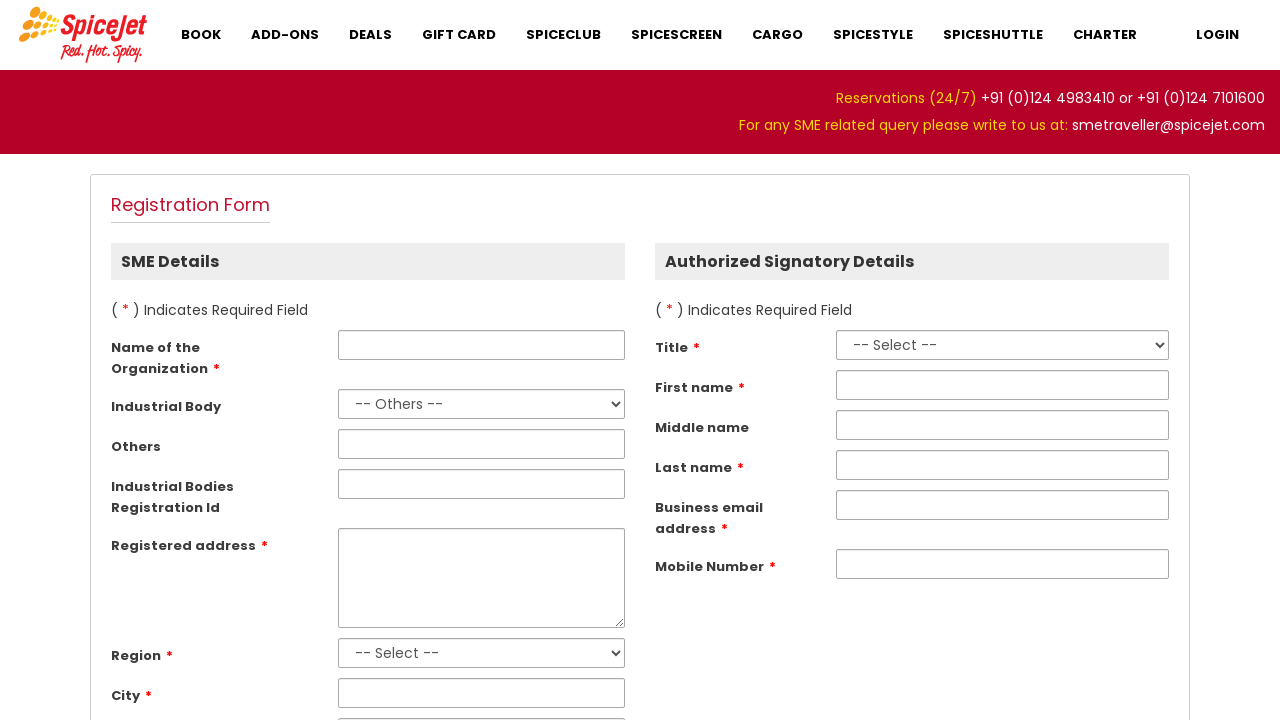

Checked link text: ''
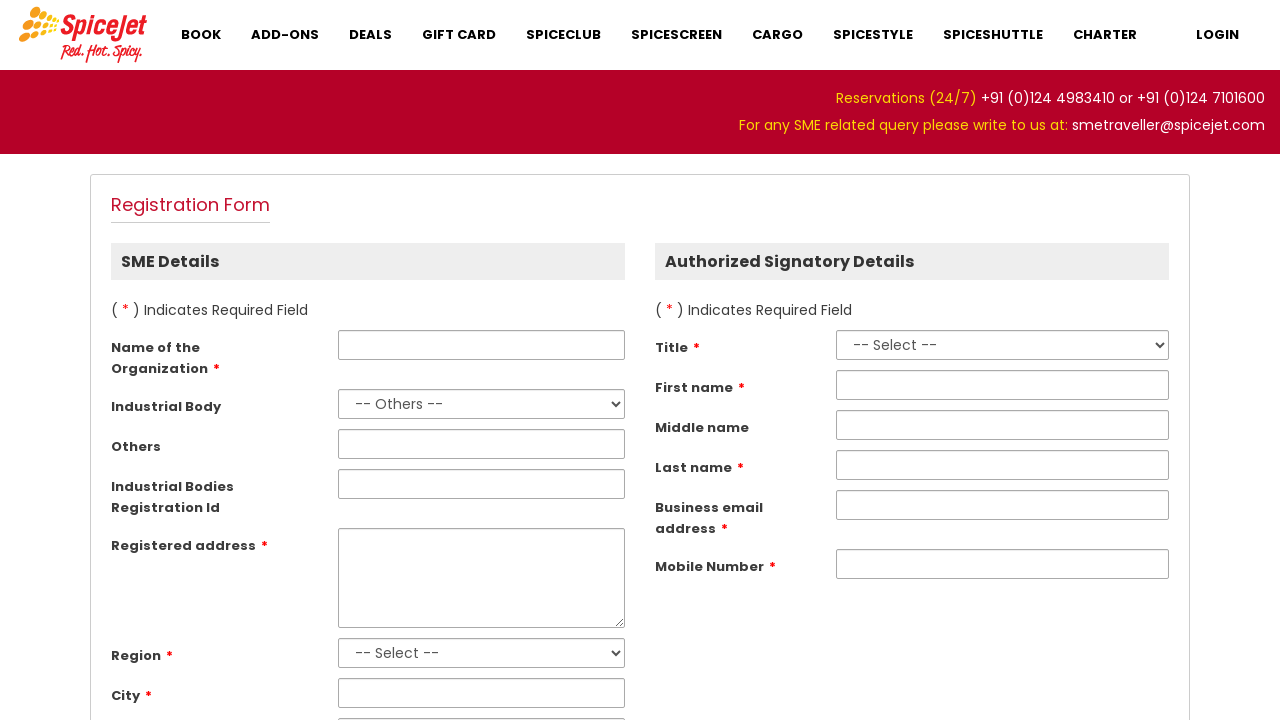

Checked link text: '
                                
                            '
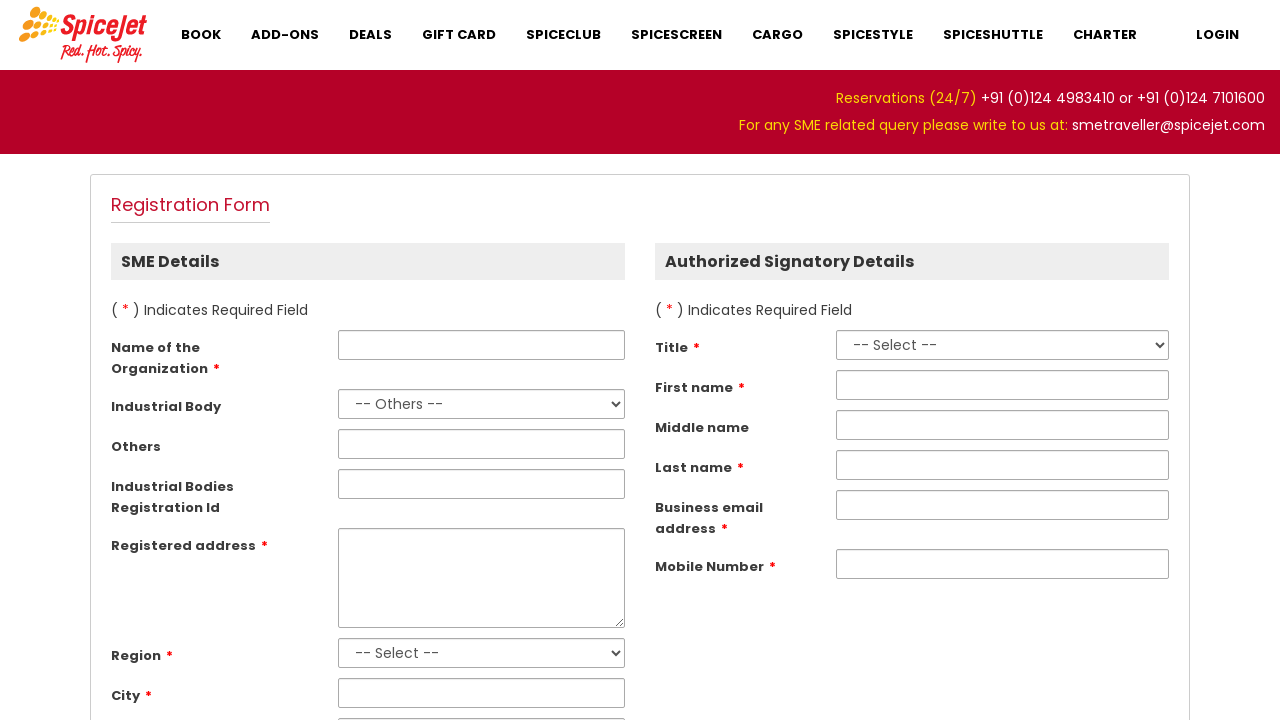

Checked link text: '
                                
                            '
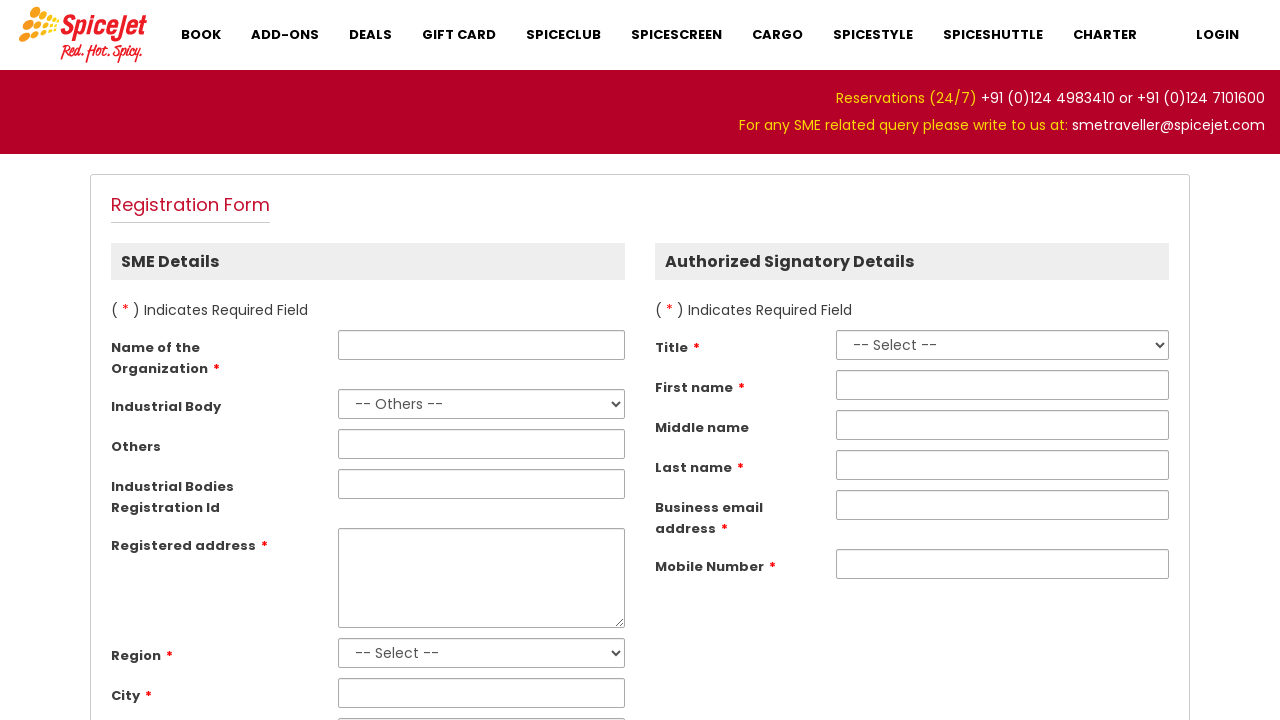

Checked link text: 'Spice Route Magazine'
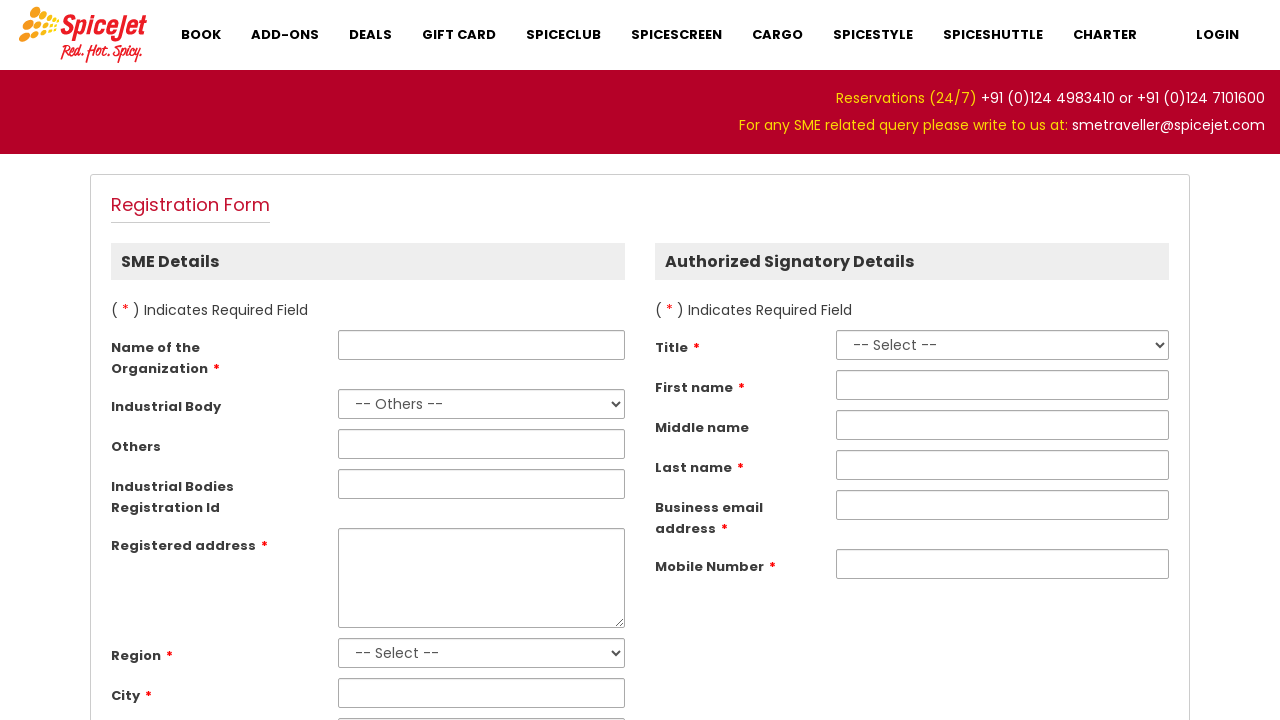

Checked link text: 'Airports'
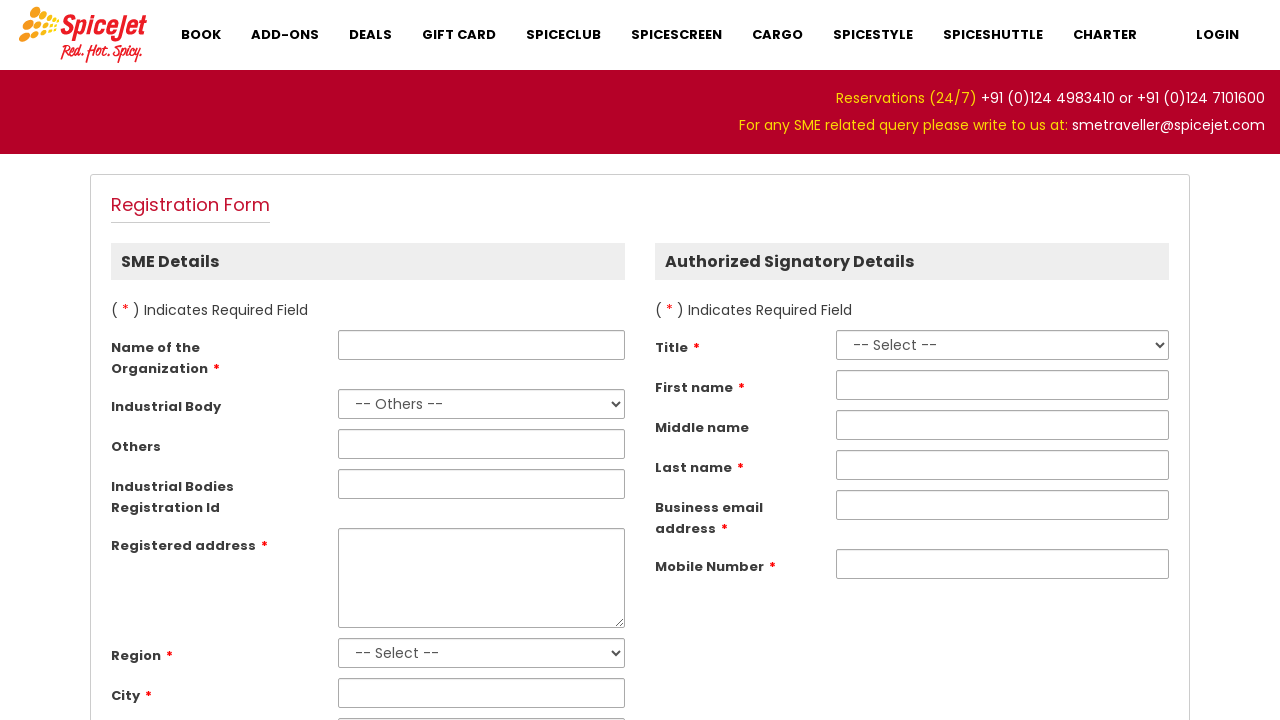

Checked link text: '
                                                        Citizen's
                                                        Charter
                                                    '
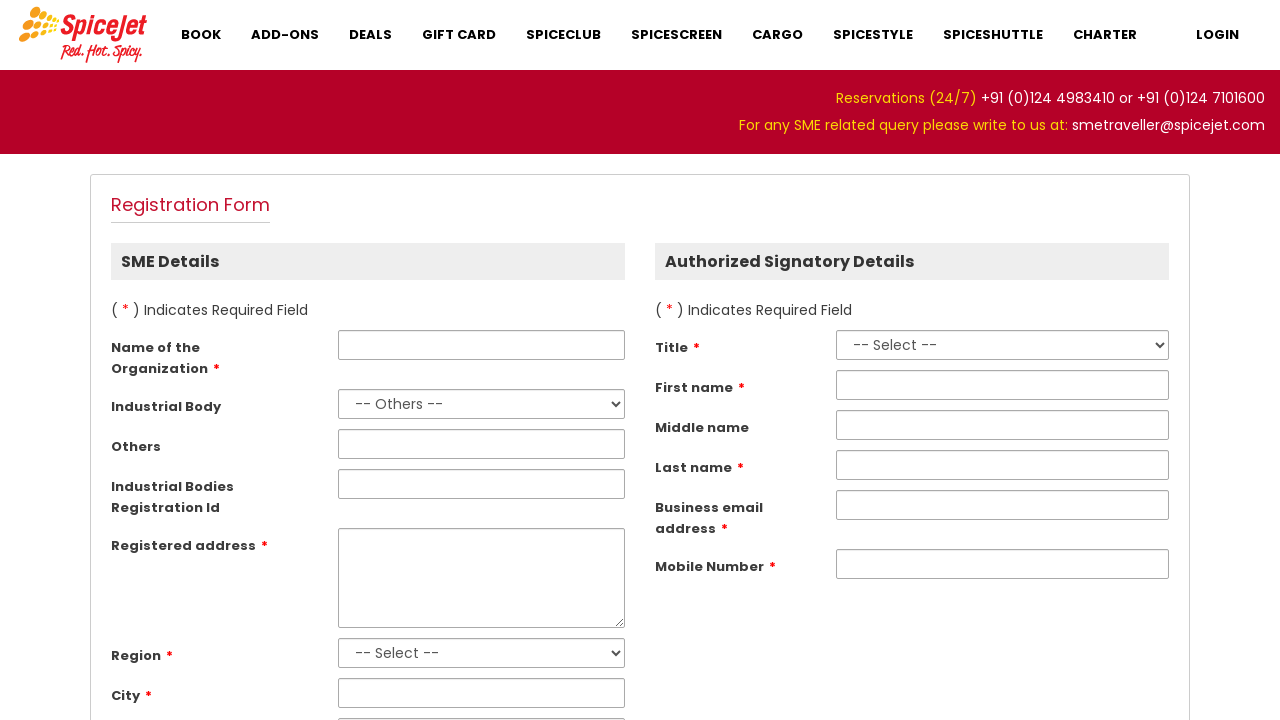

Checked link text: '
                                                        Corporate
                                                        Governance
                                                    '
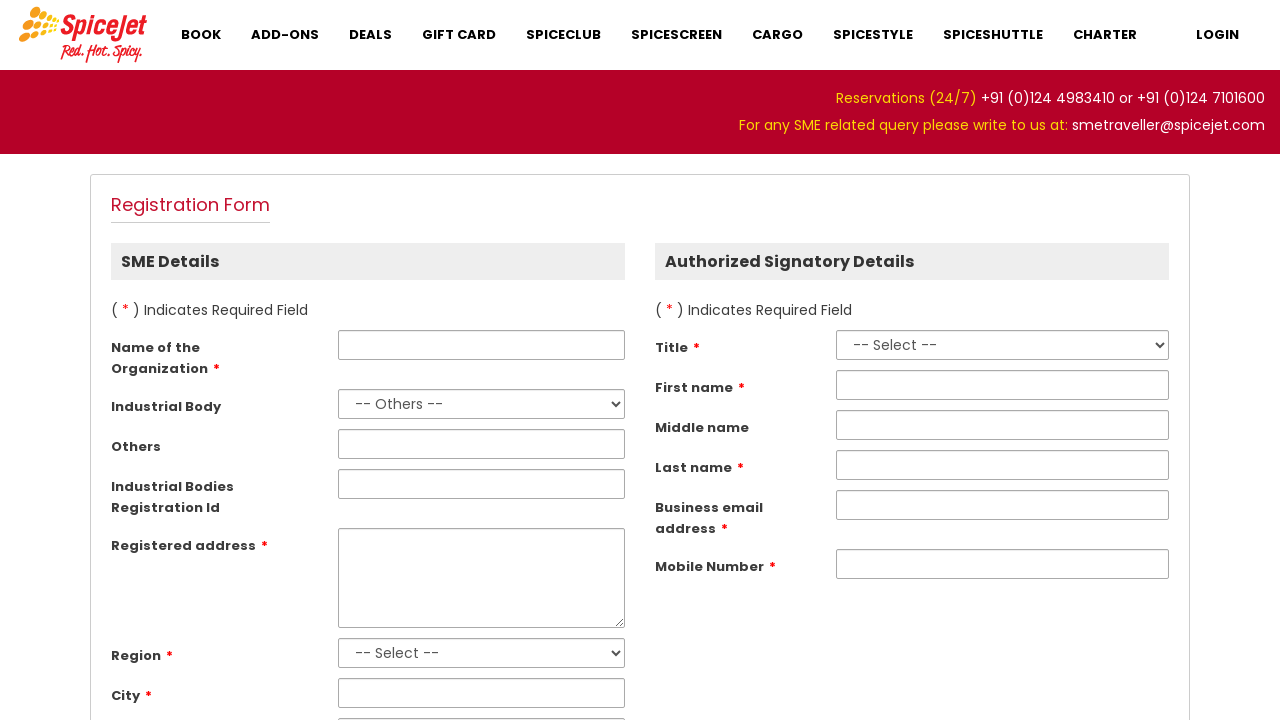

Checked link text: '
                                                        Corporate
                                                        Overview
                                                    '
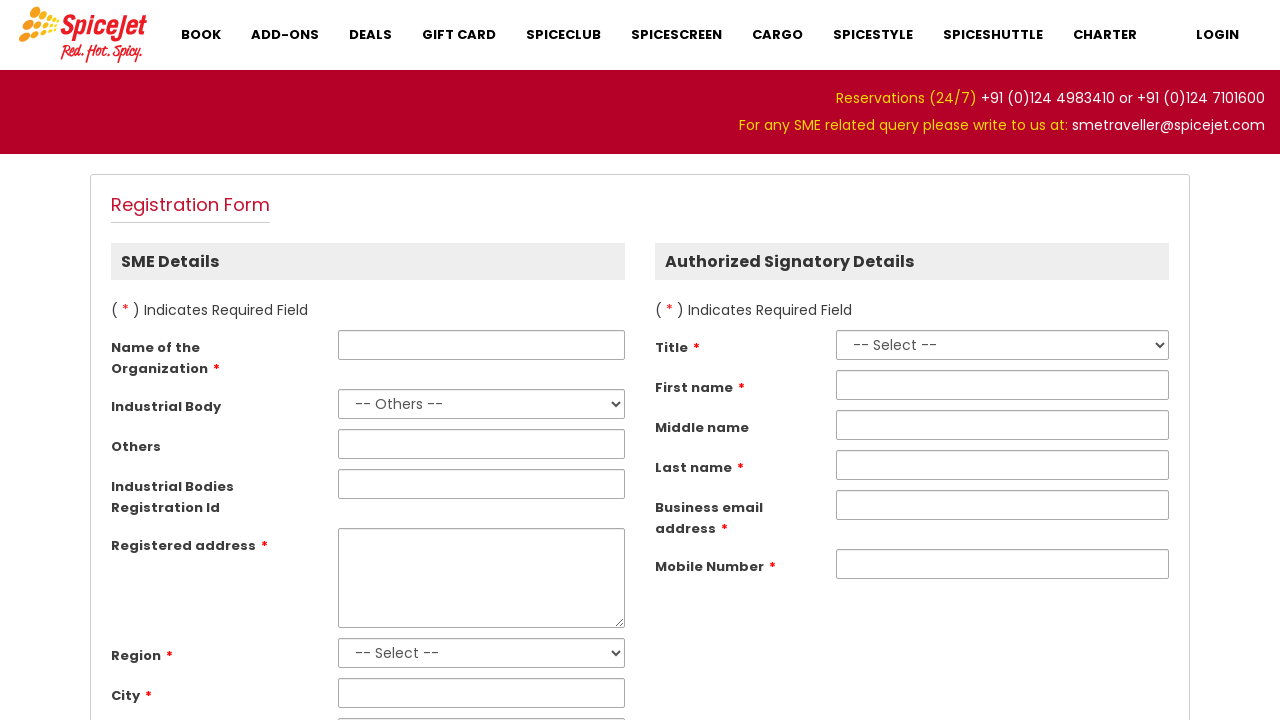

Checked link text: '
                                                        International
                                                        Offices
                                                    '
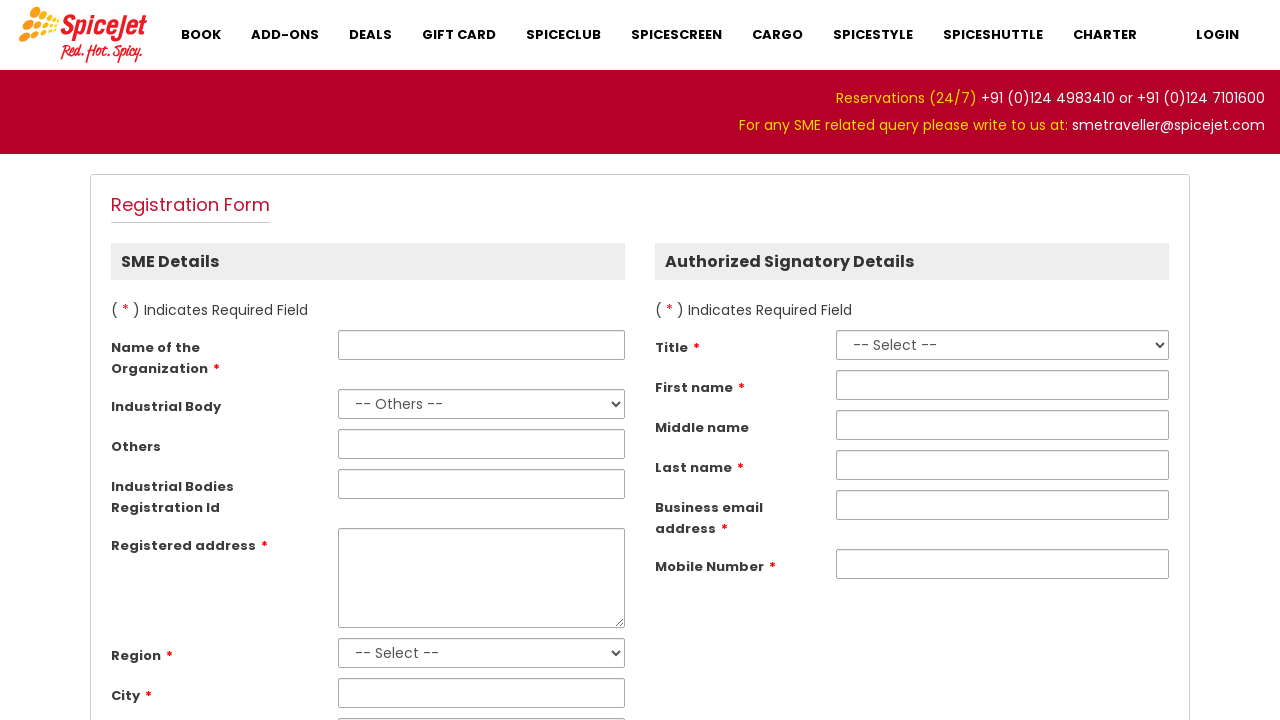

Checked link text: 'FAQ'
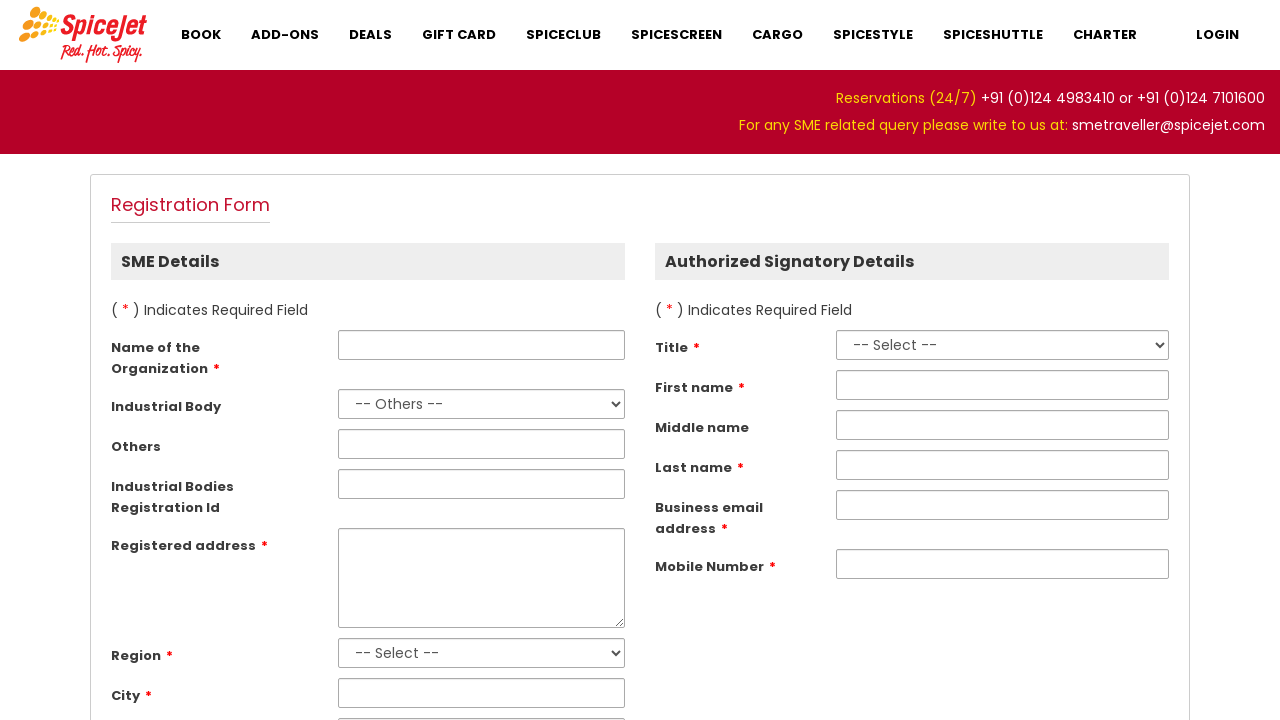

Checked link text: '
                                                        Financial
                                                        Information
                                                    '
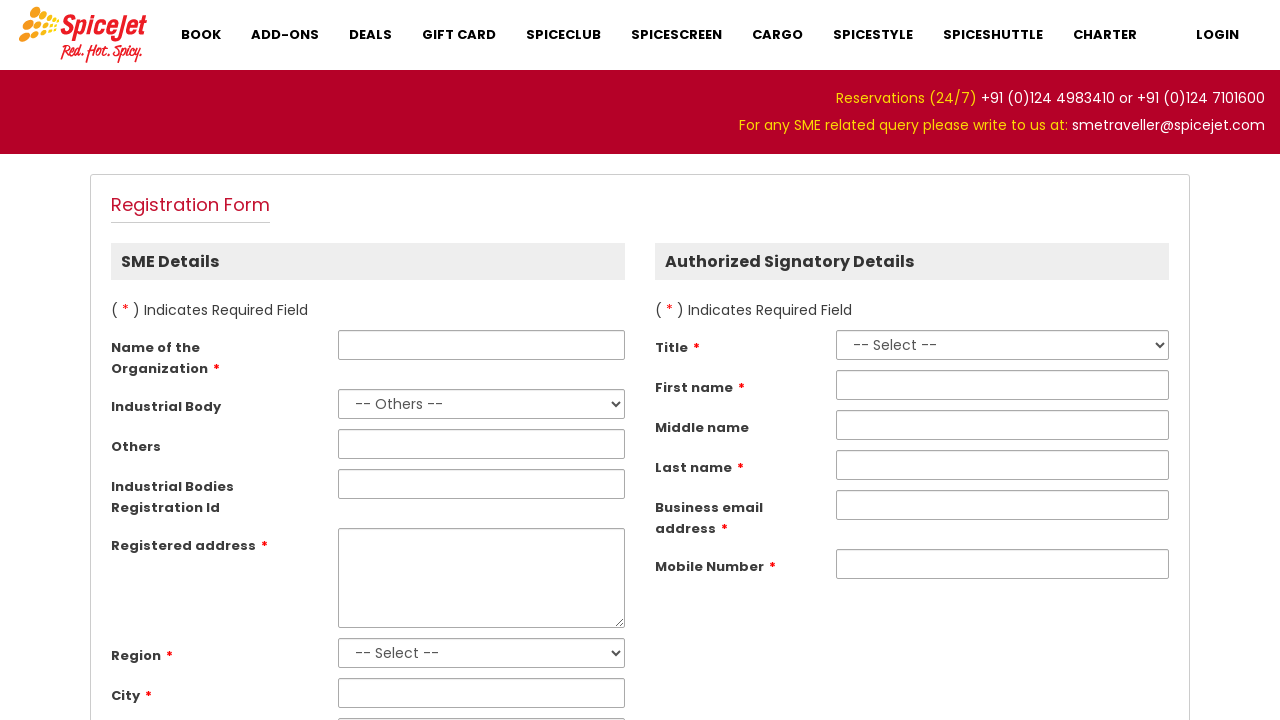

Checked link text: 'Fleet'
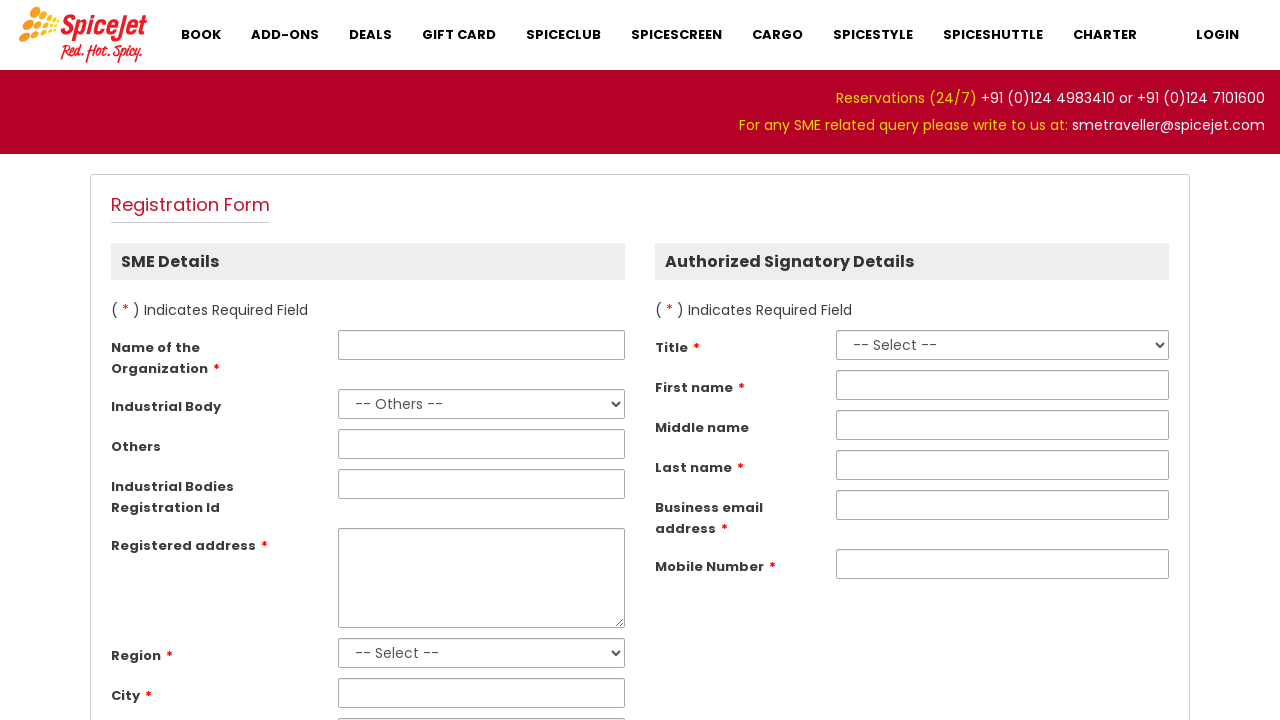

Checked link text: '
                                                        Corporate Head
                                                        Office
                                                    '
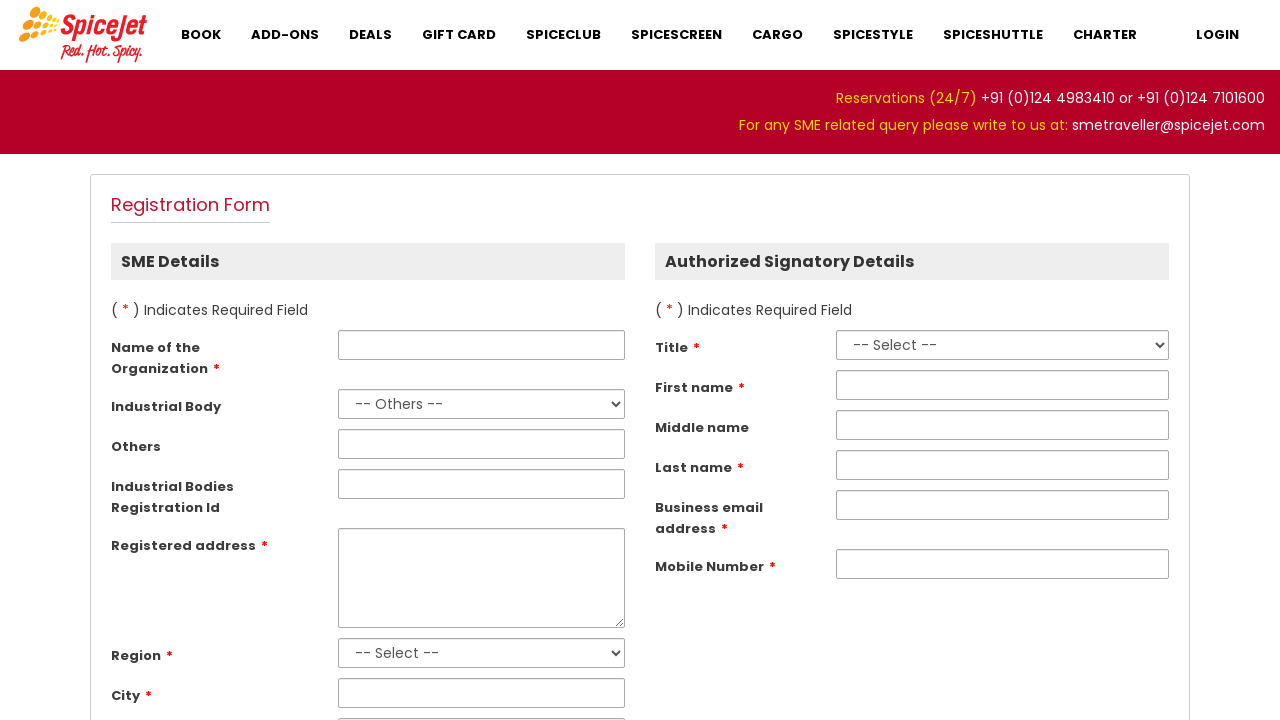

Checked link text: '
                                                        Special
                                                        Assistance
                                                    '
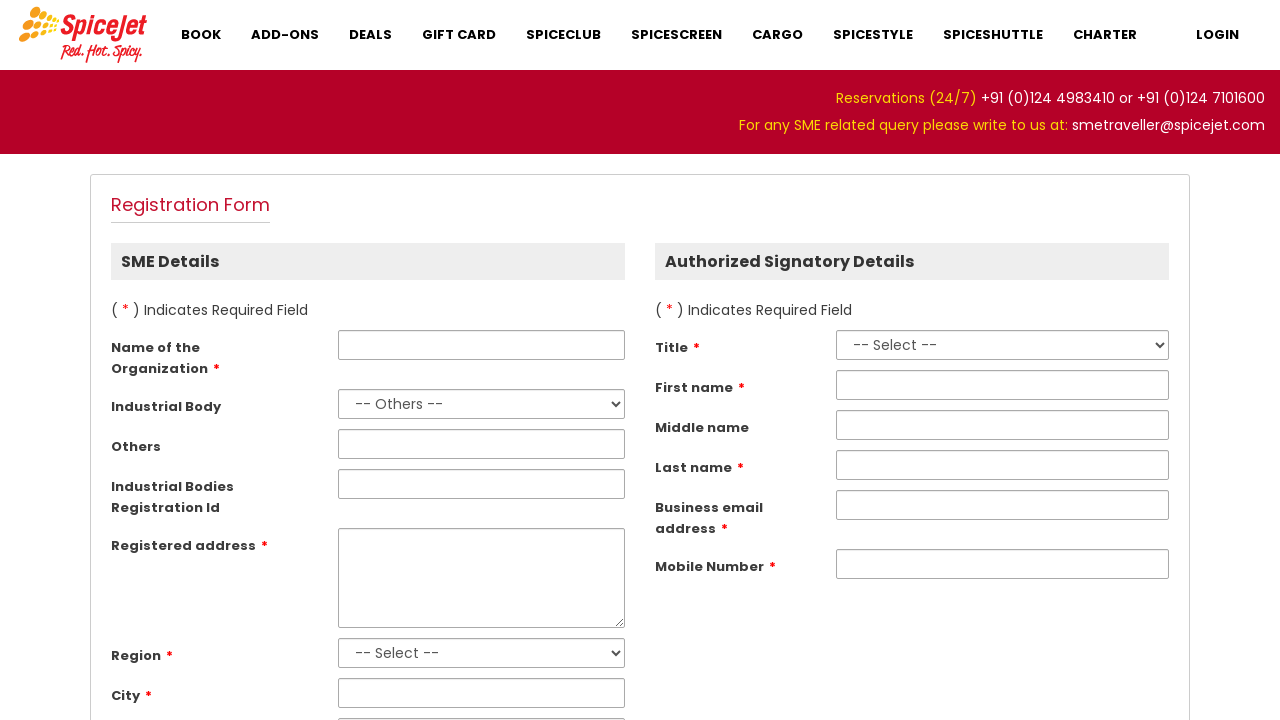

Checked link text: 'Notices'
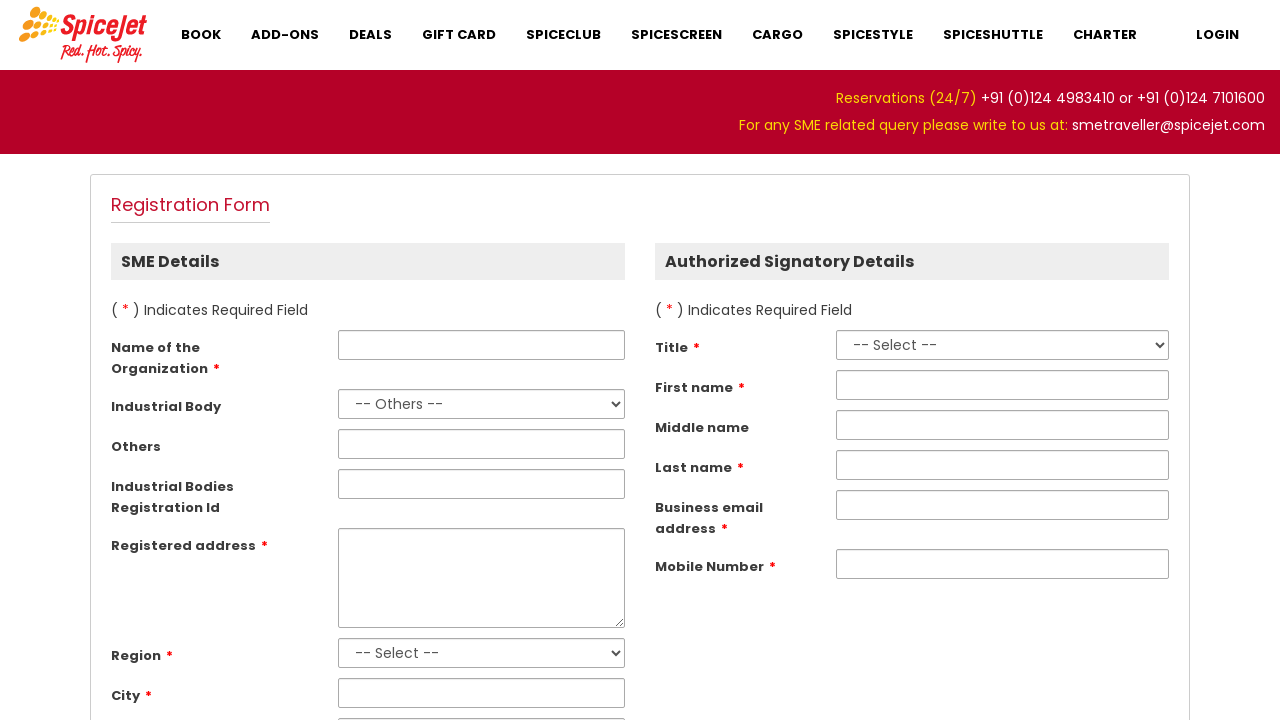

Checked link text: '
                                                        Charter
                                                        Request
                                                    '
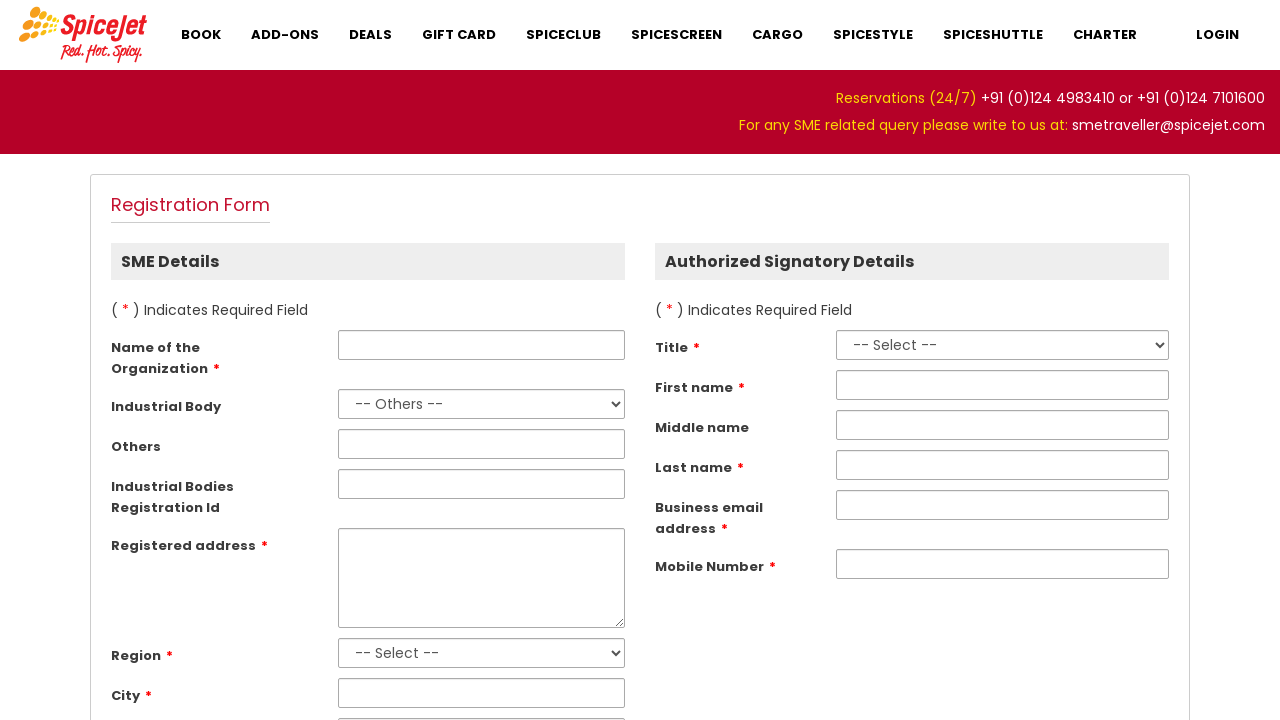

Checked link text: '
                                                        Advertise
                                                        with Us
                                                    '
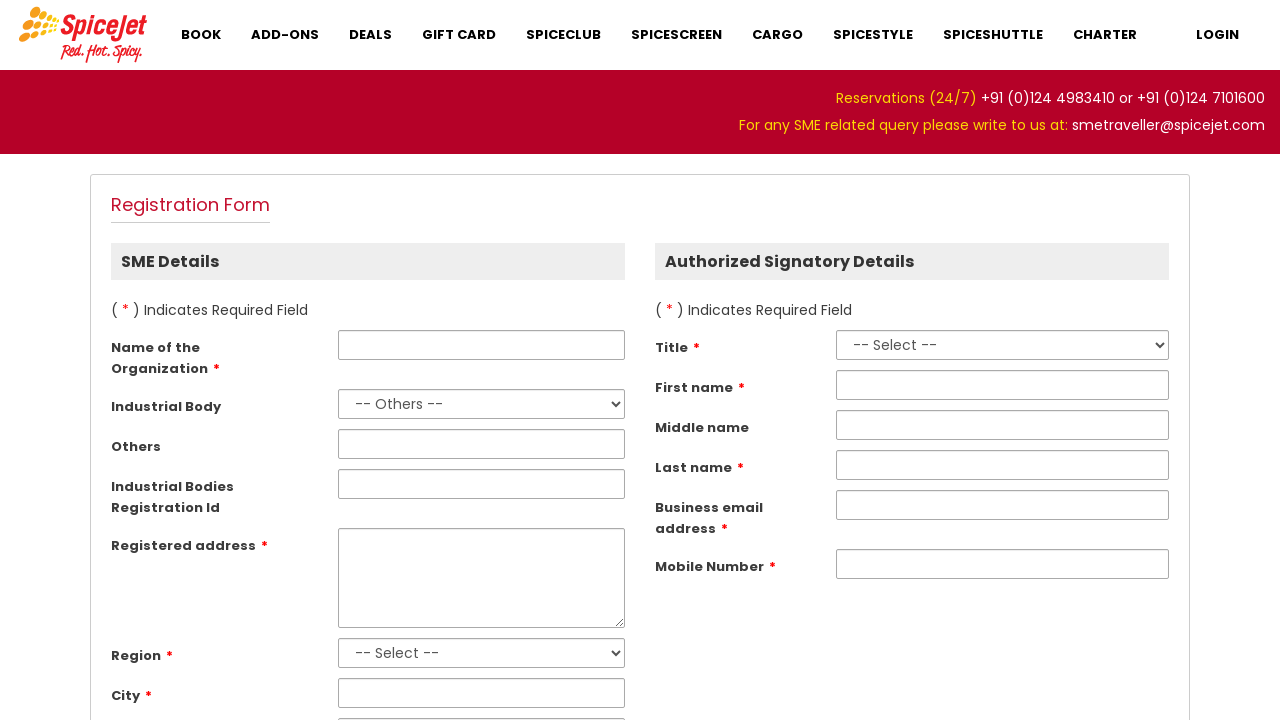

Checked link text: 'Fitness To Fly Guideline'
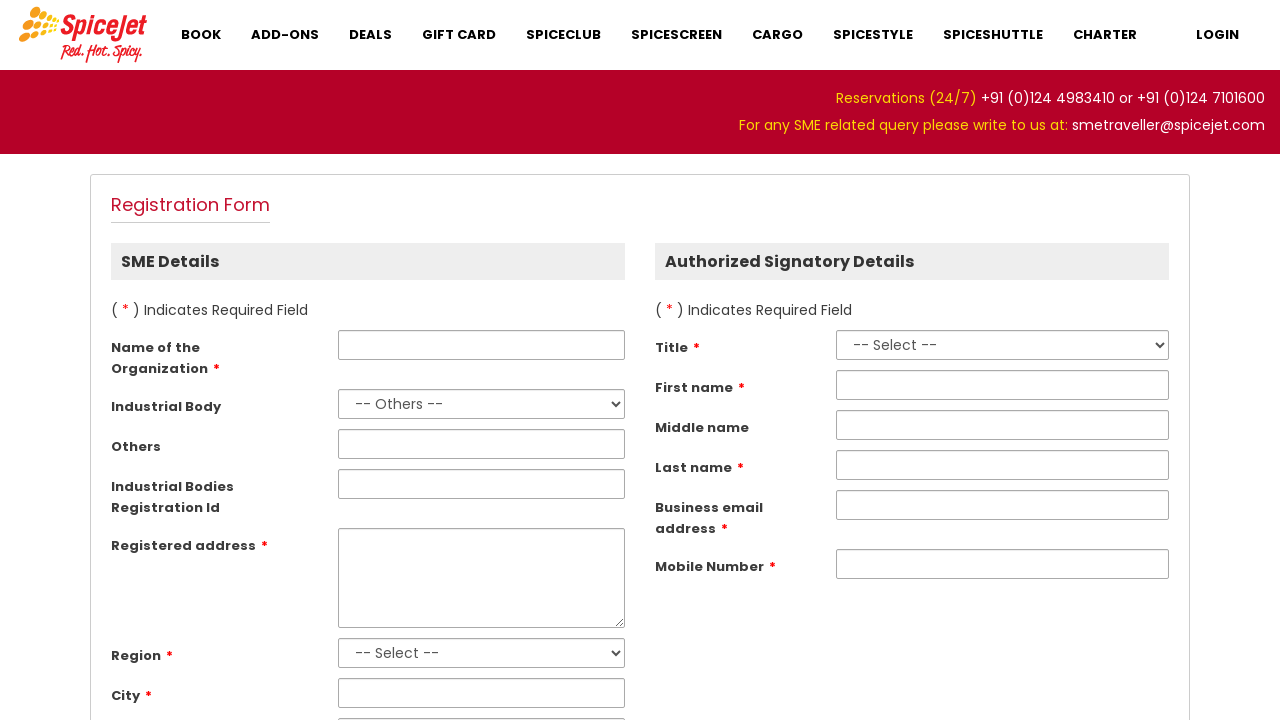

Checked link text: '
                                                        Corporate
                                                        Announcements
                                                    '
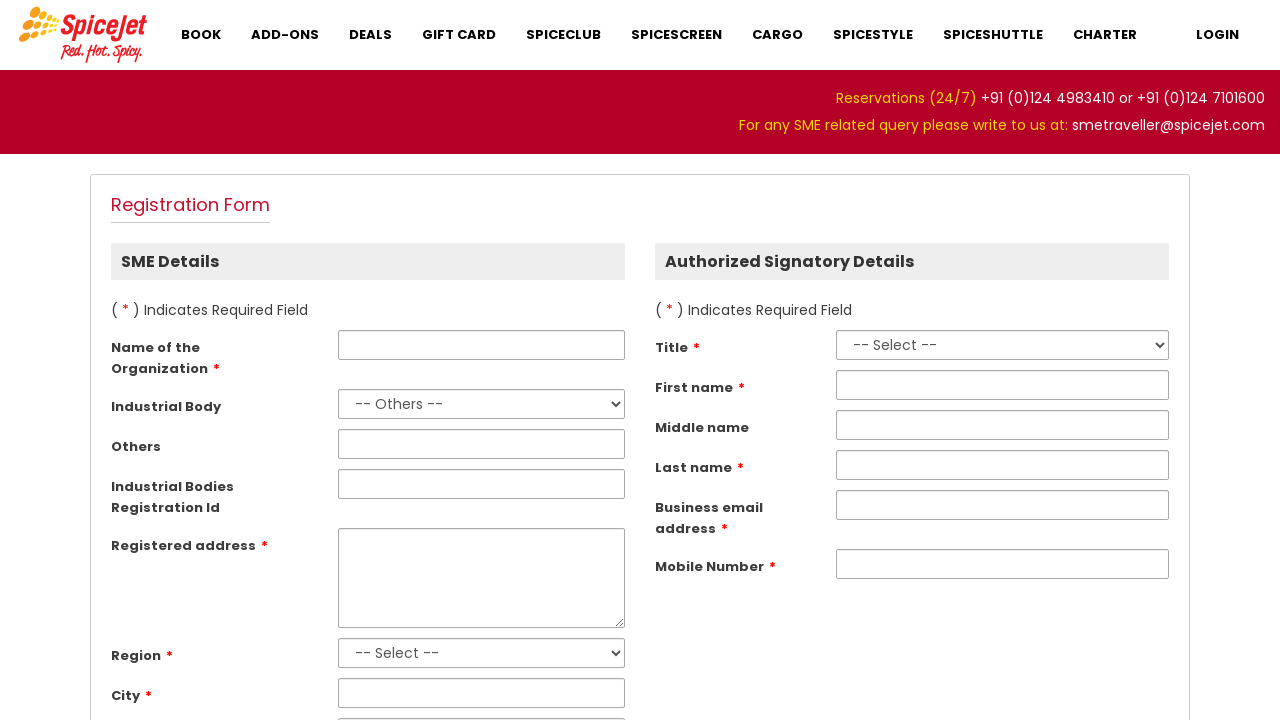

Checked link text: 'Careers'
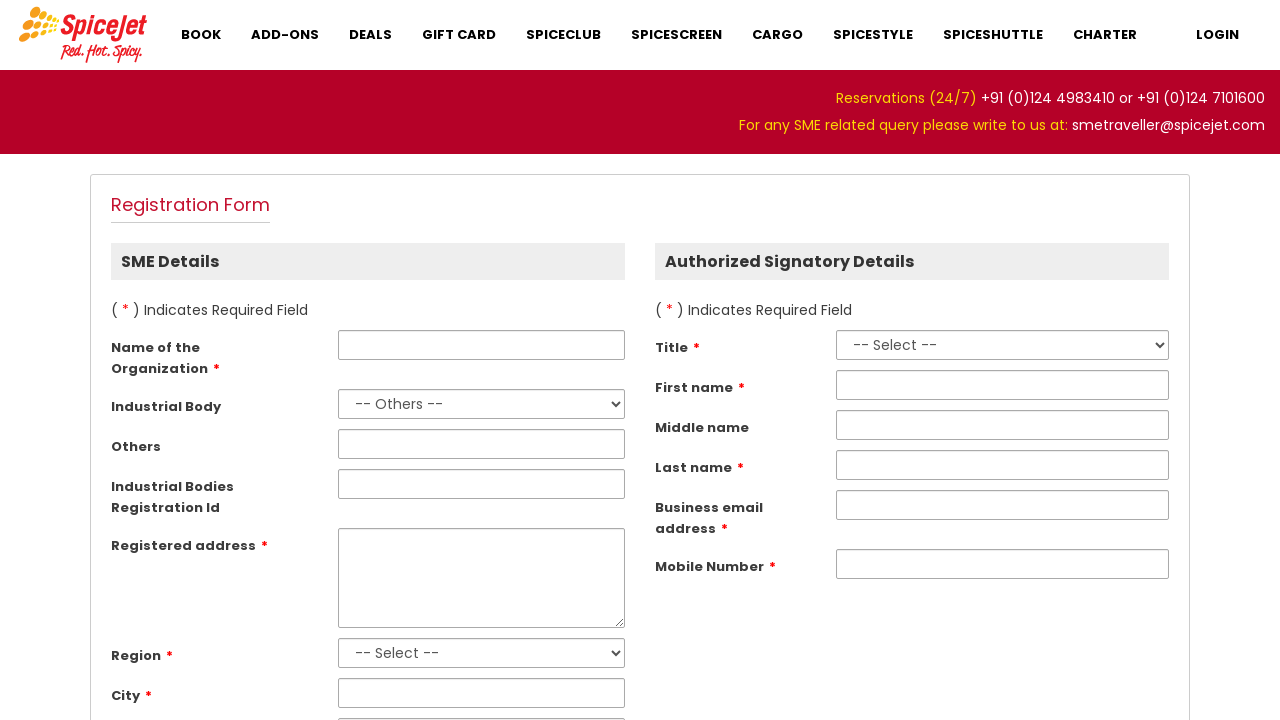

Checked link text: 'RFP'
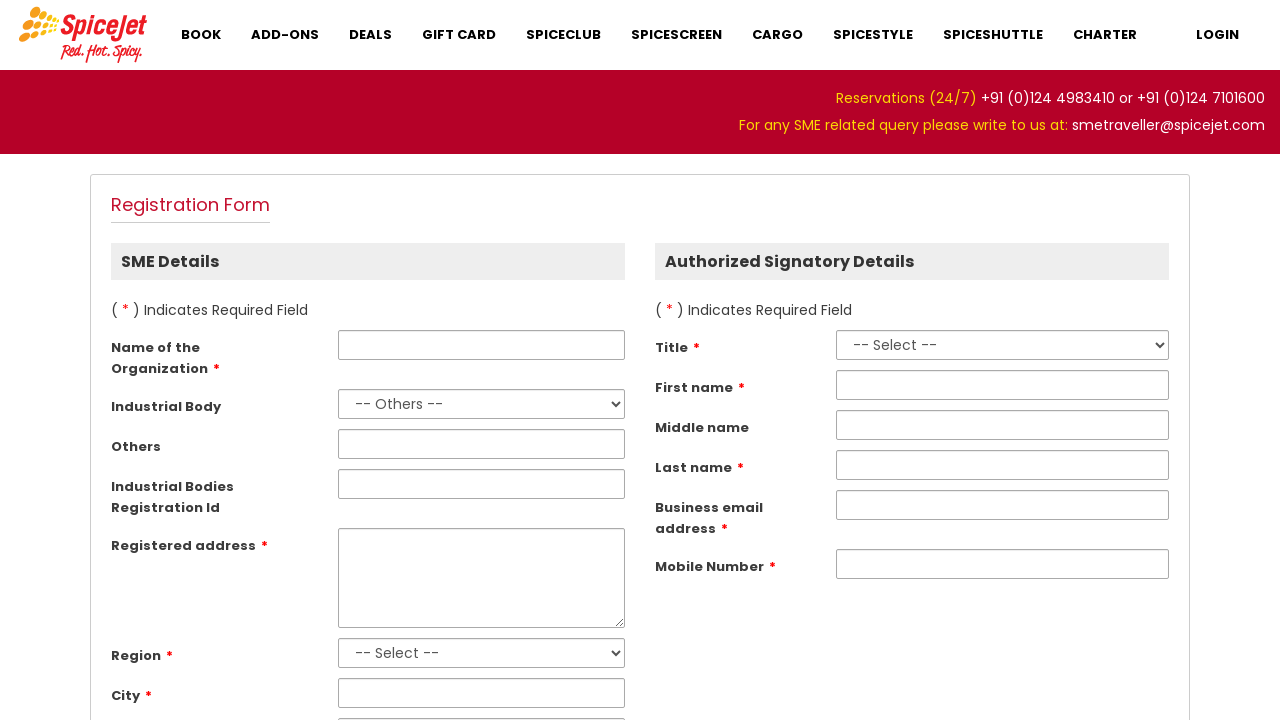

Checked link text: '
                                                        Flight
                                                        Schedules
                                                    '
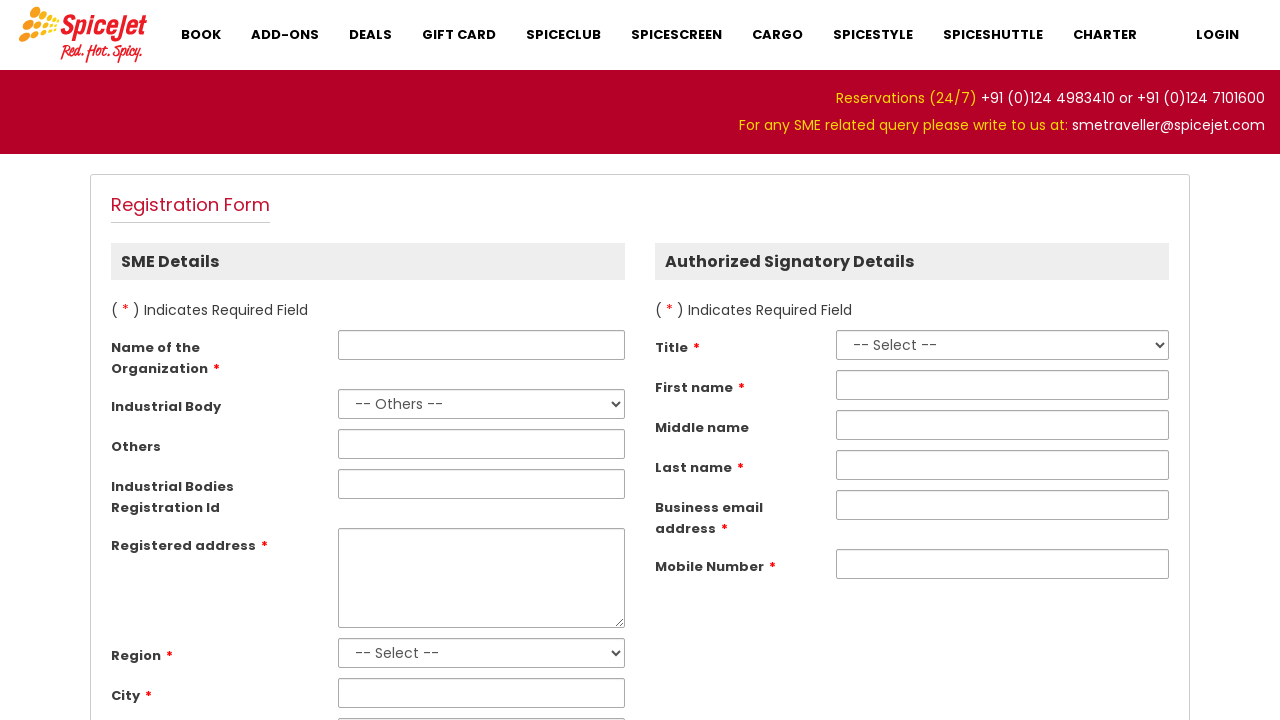

Checked link text: '
                                                        Shareholding
                                                        Pattern
                                                    '
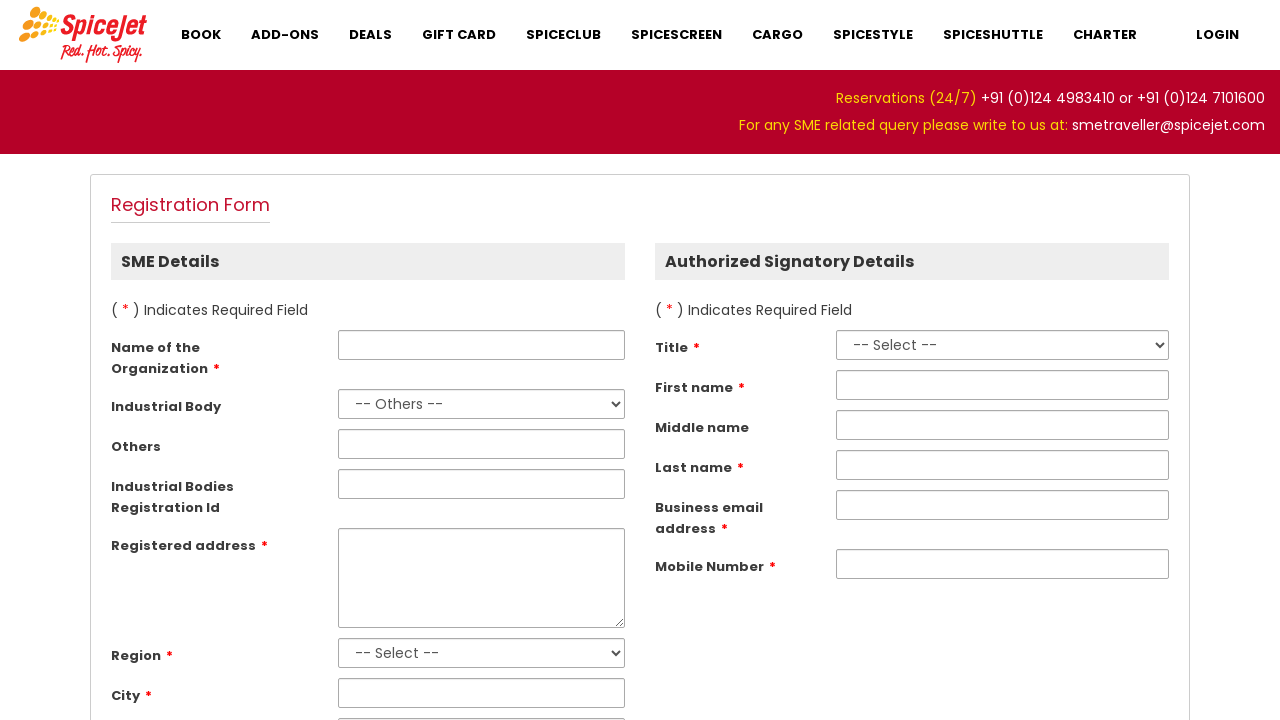

Checked link text: '
                                                        Media
                                                        Center
                                                    '
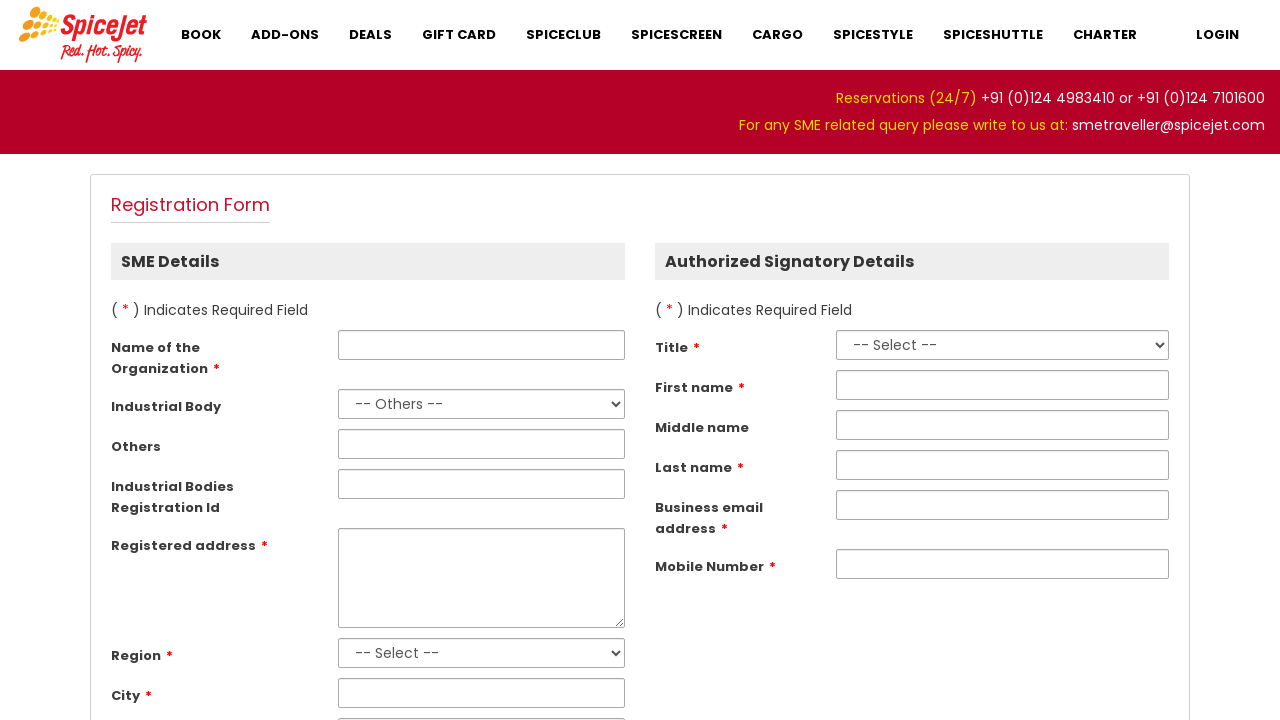

Checked link text: 'Terms of Carriage'
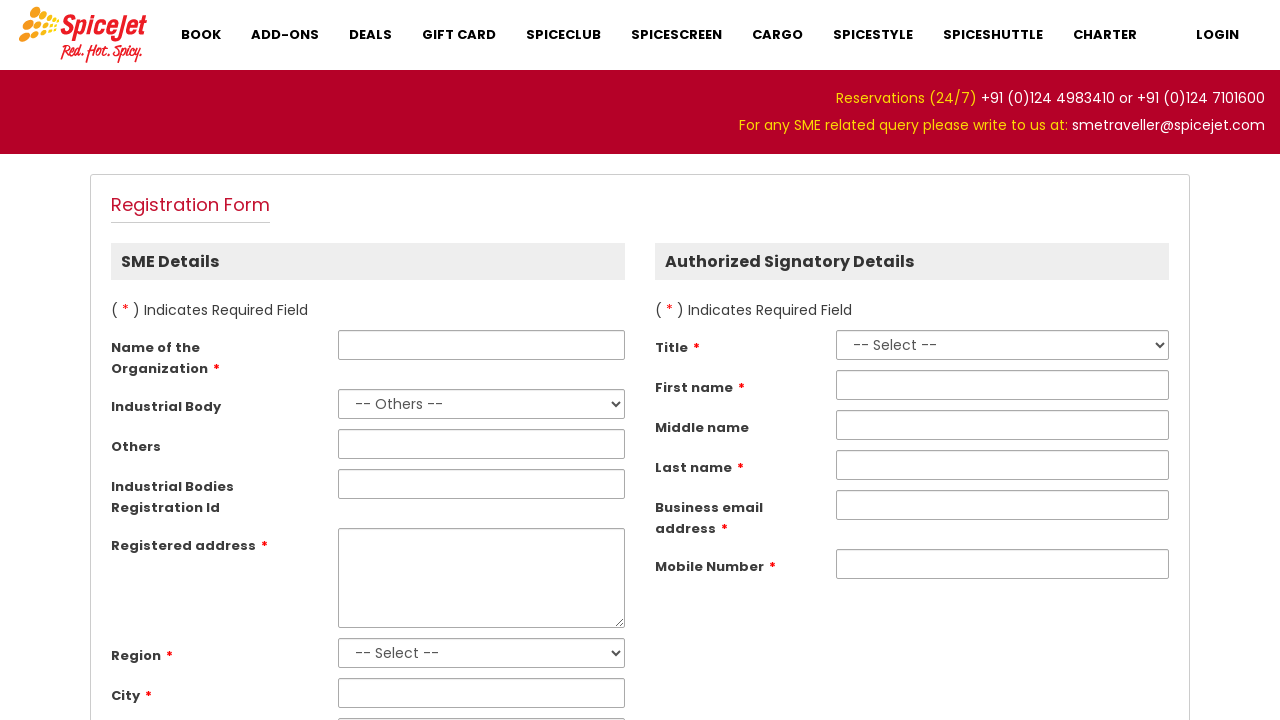

Checked link text: '
                                                        Job Fraud
                                                        Alert
                                                    '
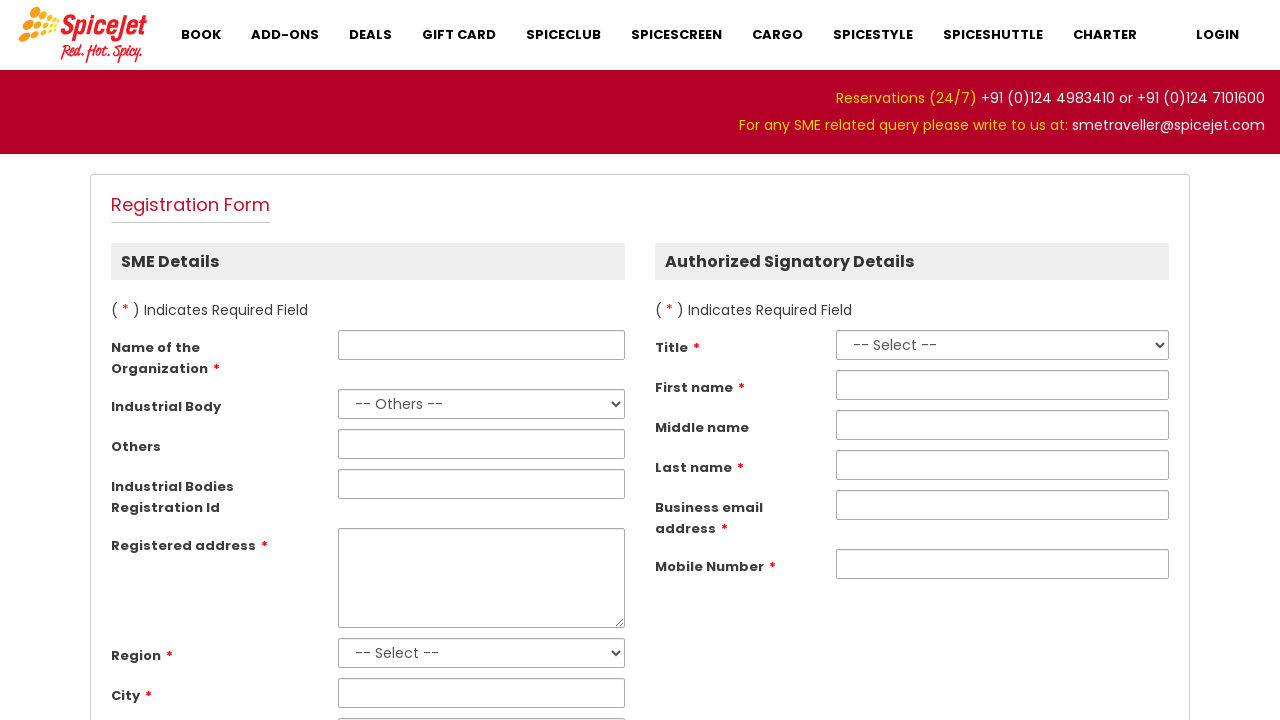

Checked link text: 'Know your rights'
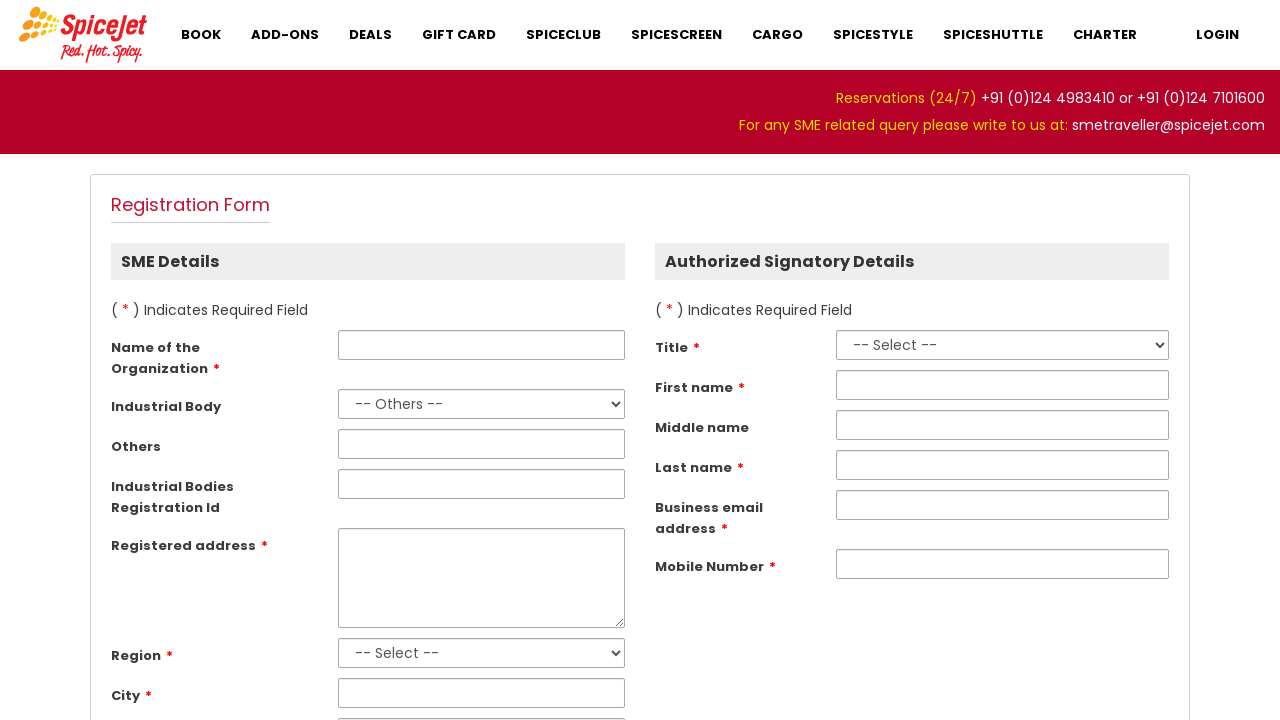

Checked link text: 'Tariffs'
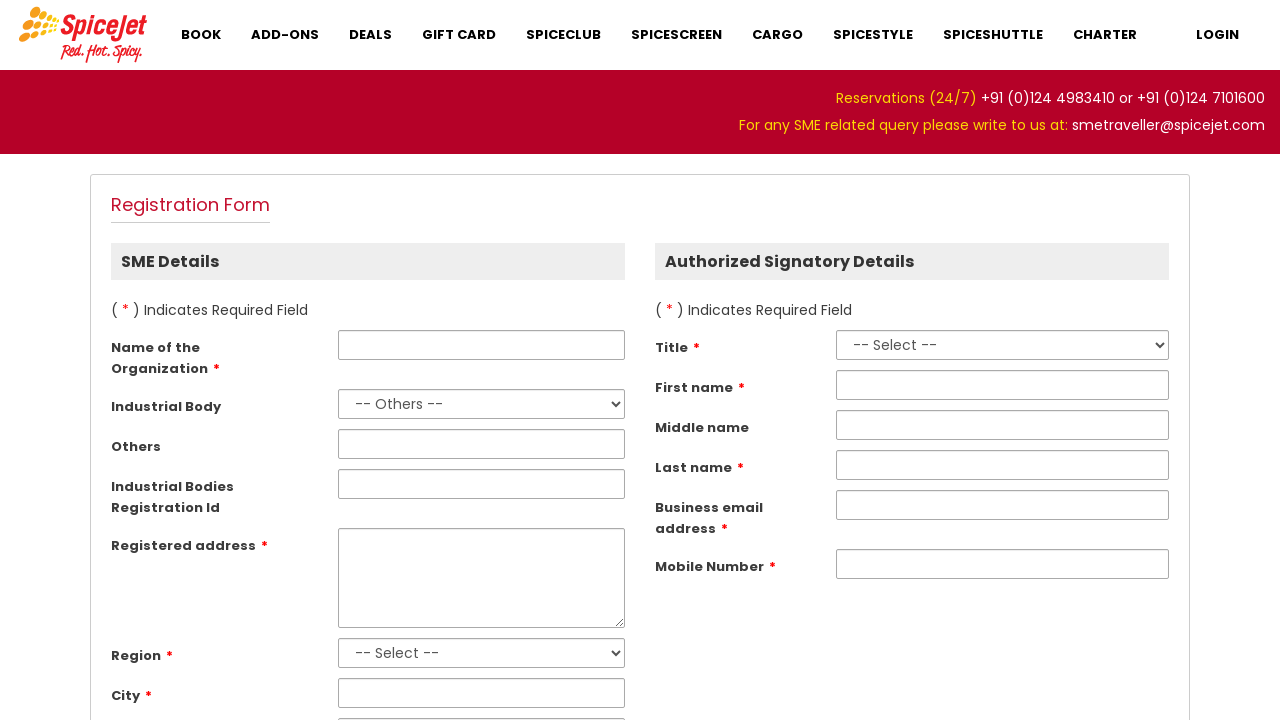

Checked link text: 'Covid related information'
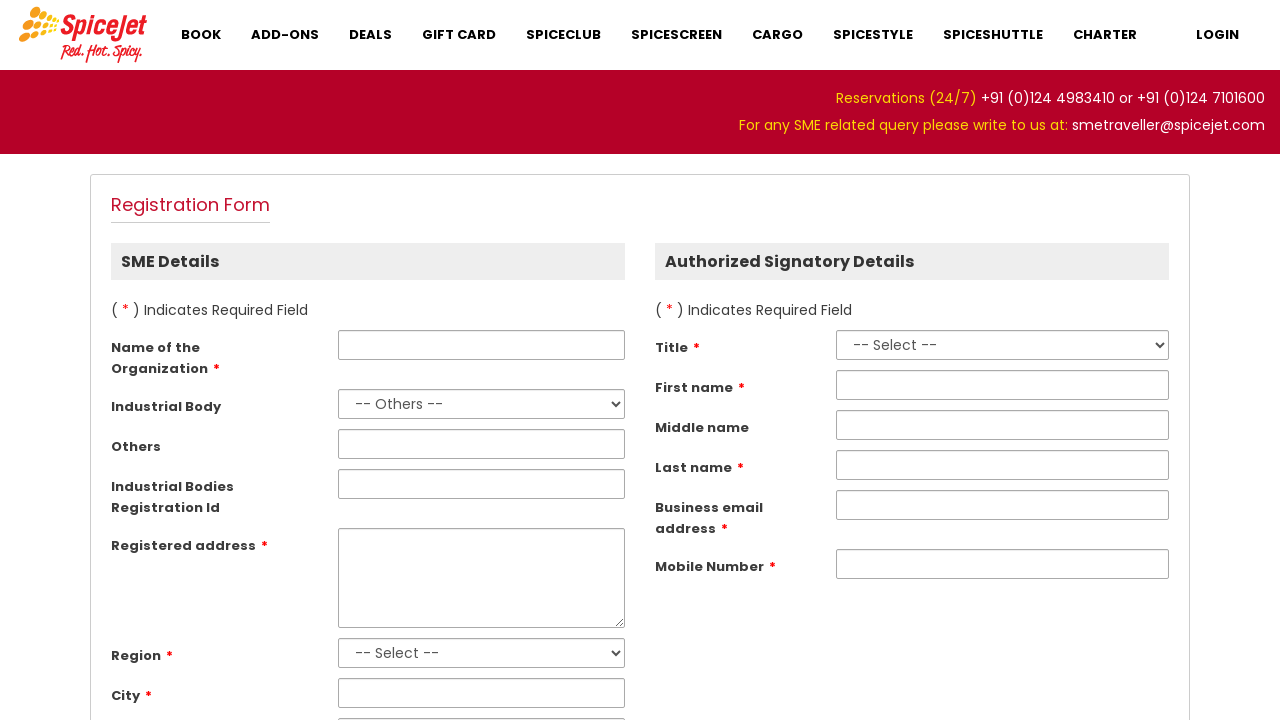

Checked link text: 'Home Sample Collection'
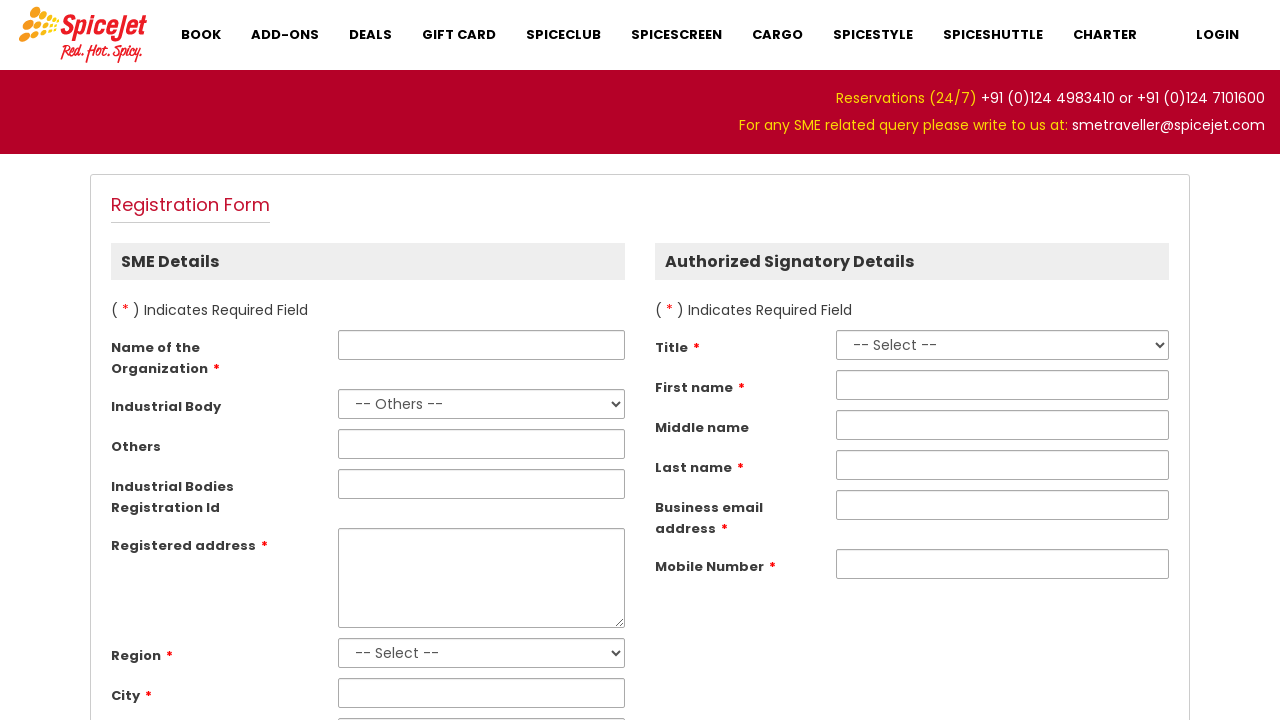

Checked link text: 'Home Sample collection In Delhi'
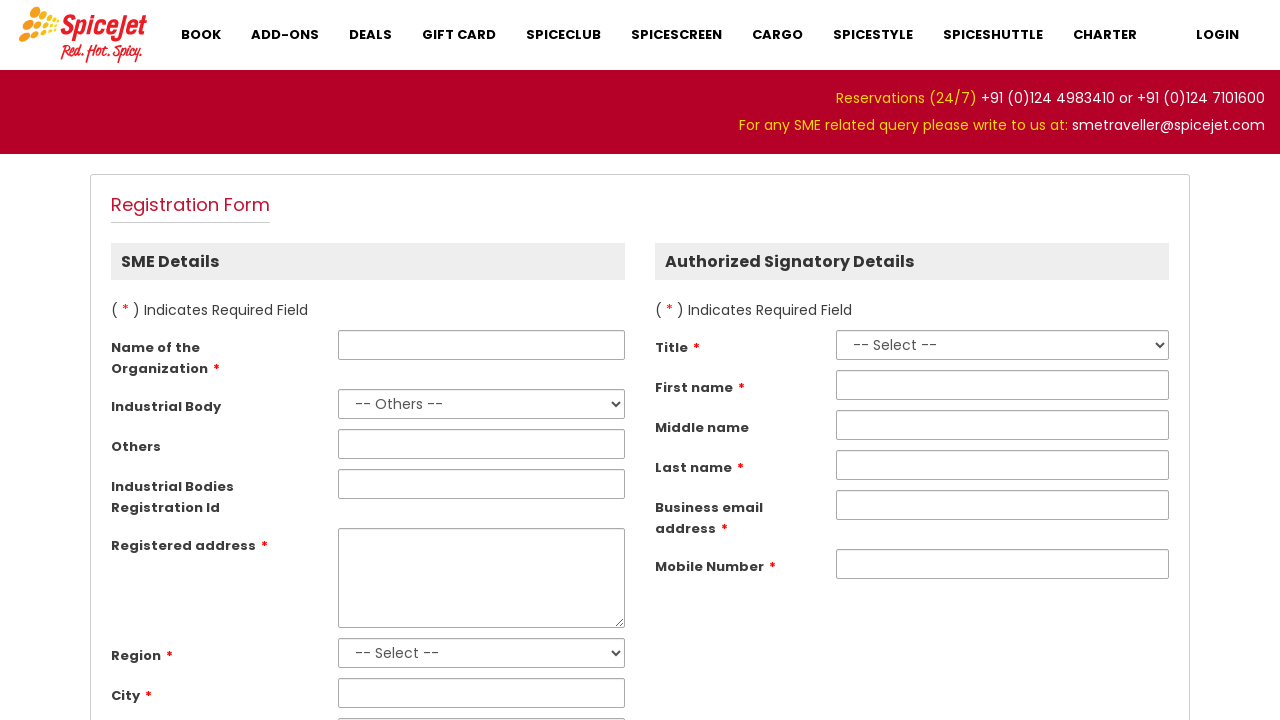

Checked link text: 'Home'
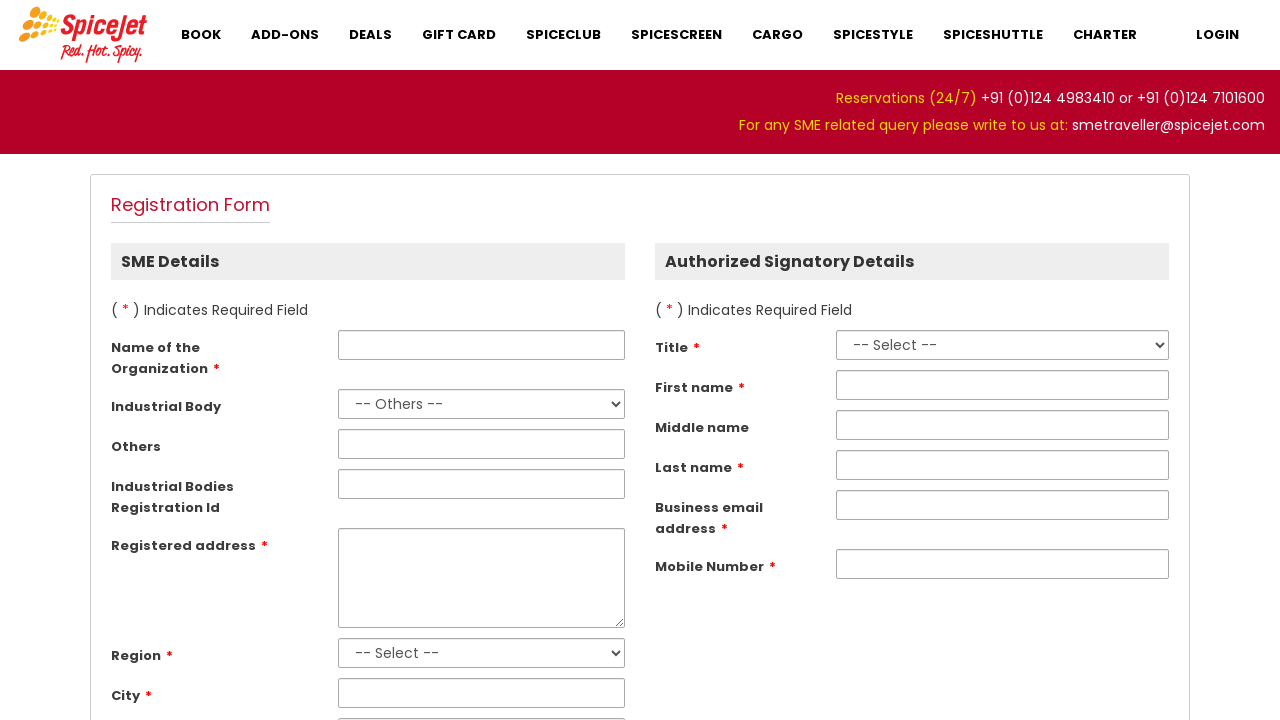

Checked link text: '
                                    Privacy
                                    Policy
                                '
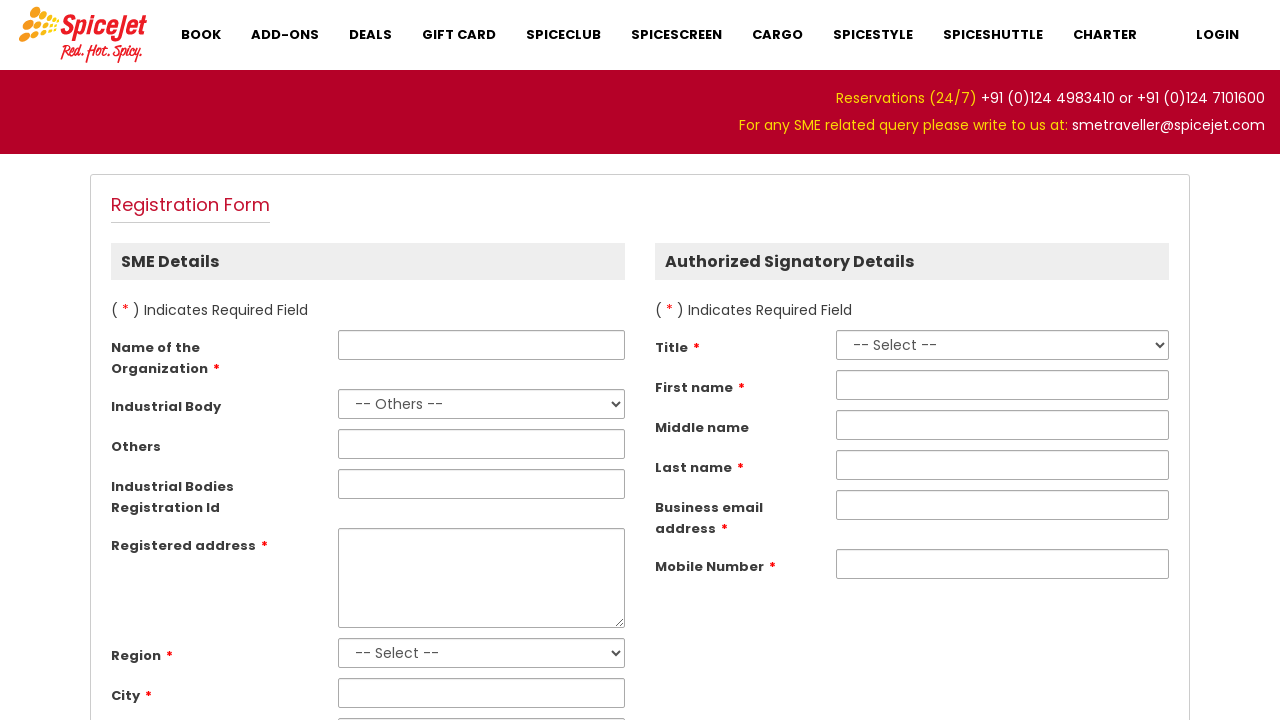

Checked link text: '
                                    Terms &
                                    Conditions
                                '
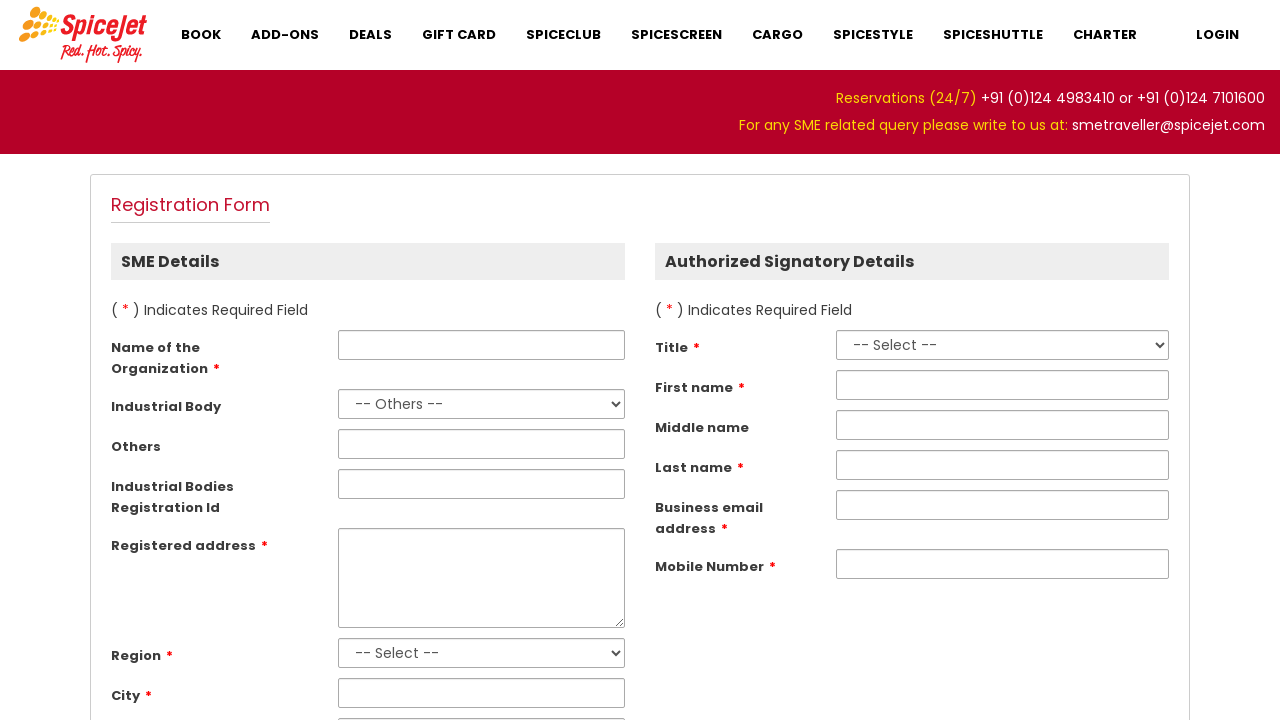

Checked link text: '
                                    GST
                                    Information
                                '
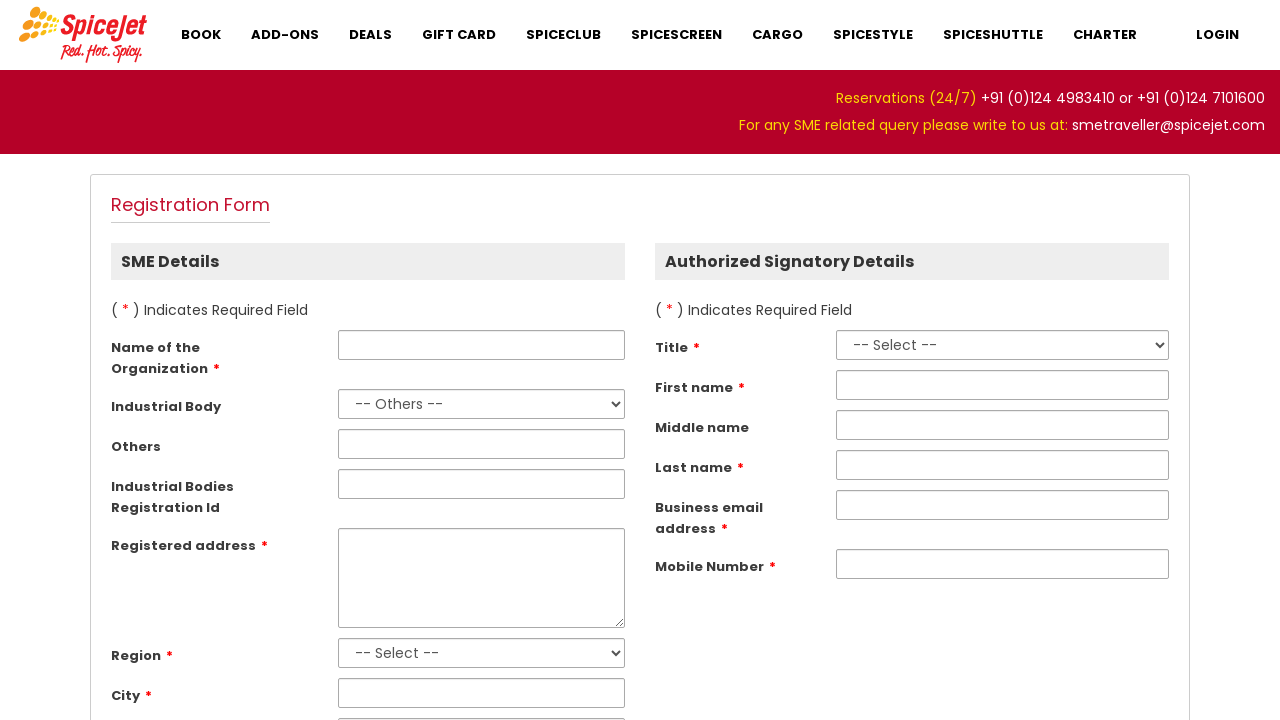

Checked link text: 'Sitemap '
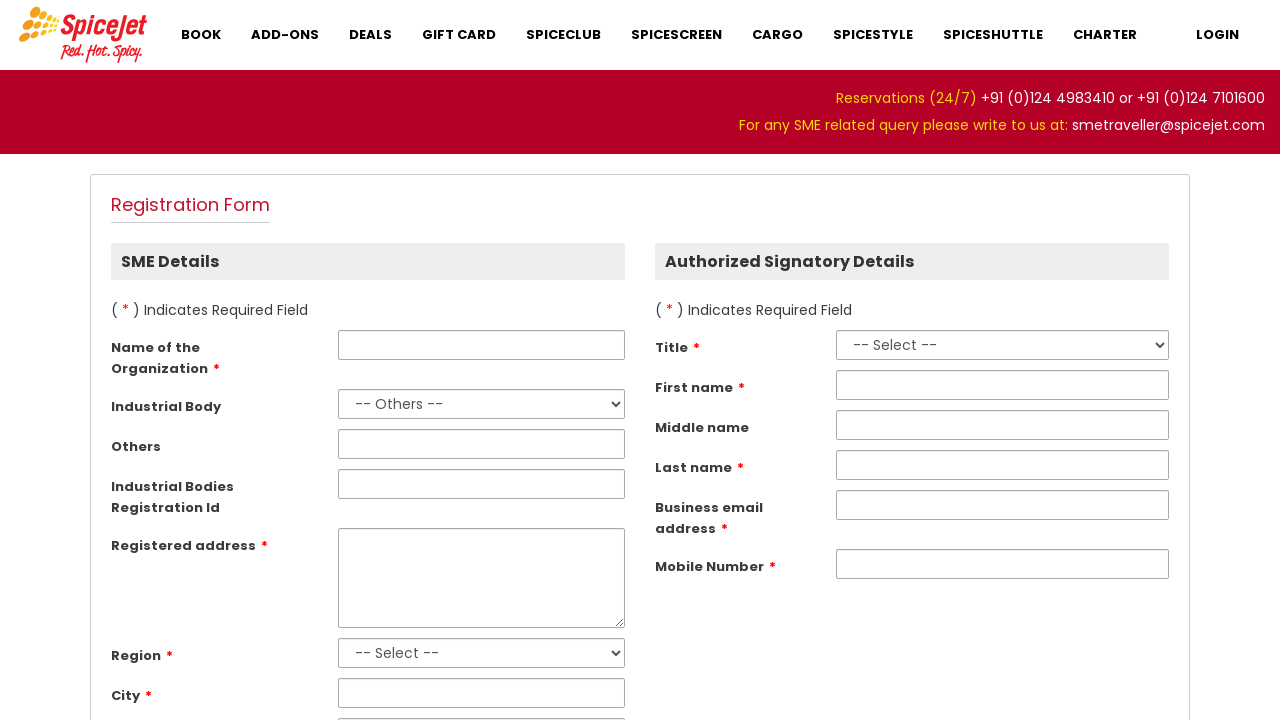

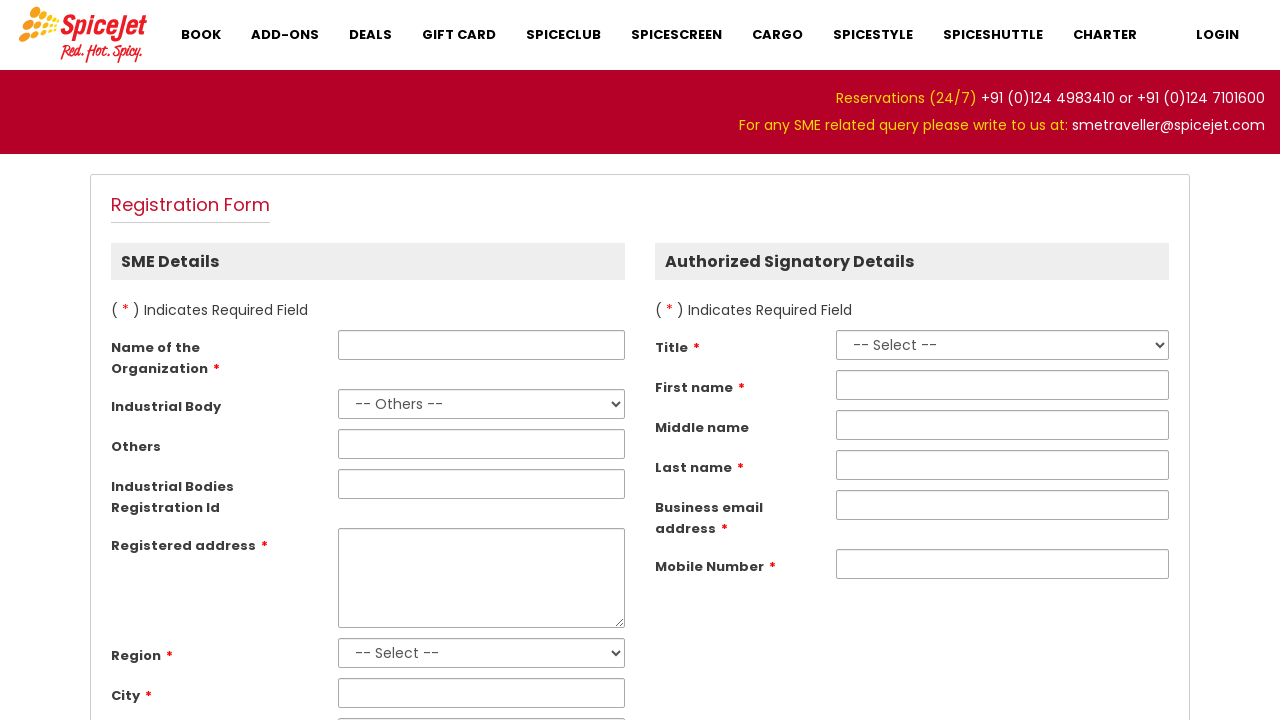